Tests coordinate input validation and country detection by entering various valid and invalid latitude/longitude combinations and verifying error messages and country results

Starting URL: https://selcenkaya.github.io/proj3

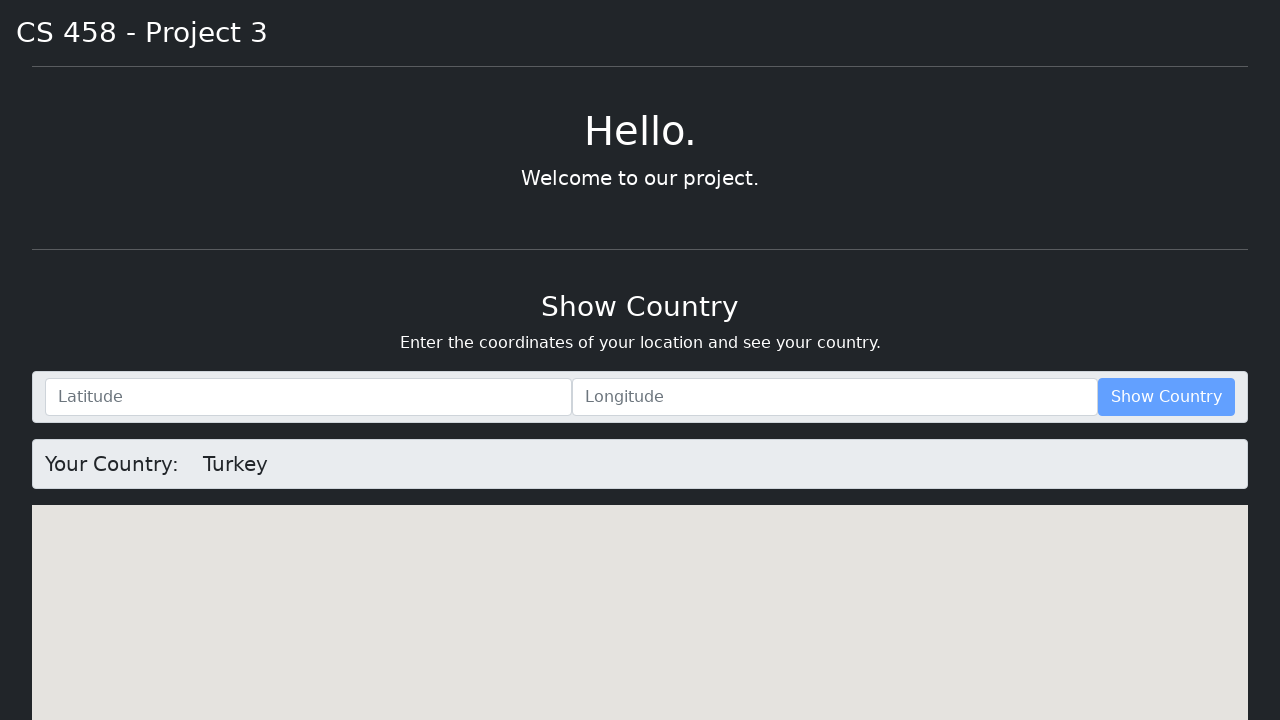

Clicked getLatLng button with both latitude and longitude fields empty at (1166, 397) on #getLatLng
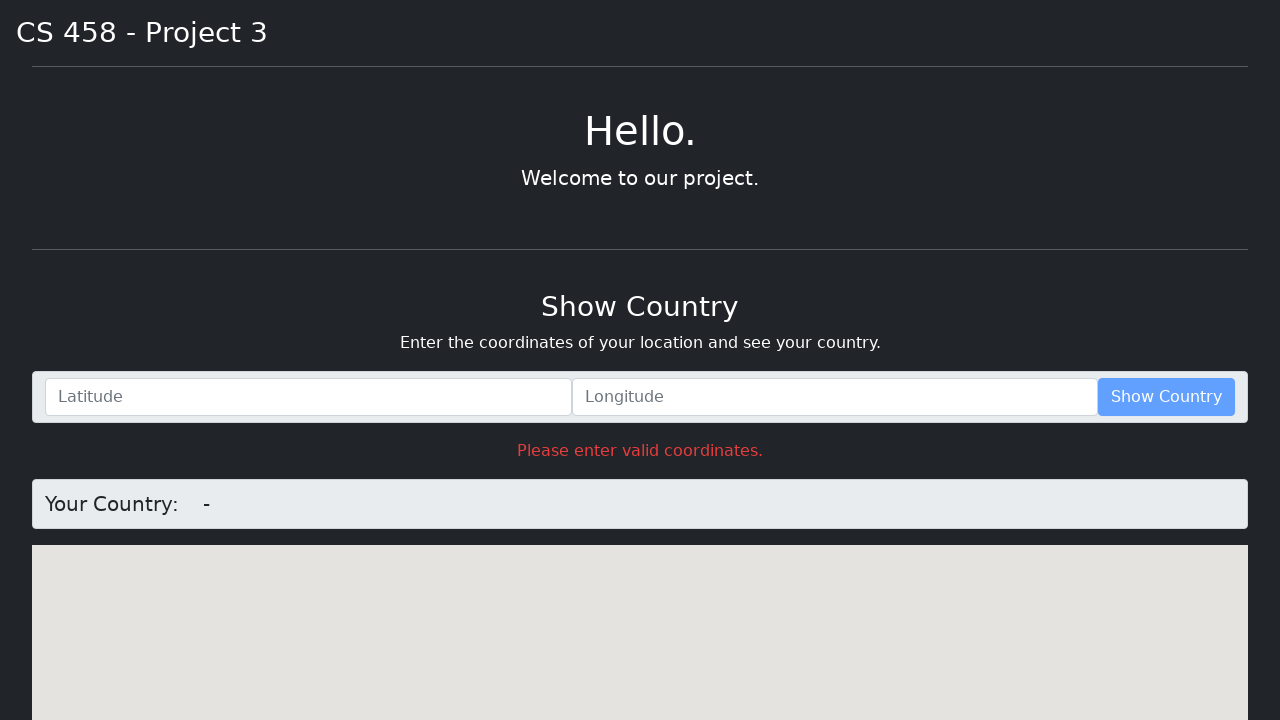

Waited 3 seconds for validation response to empty fields
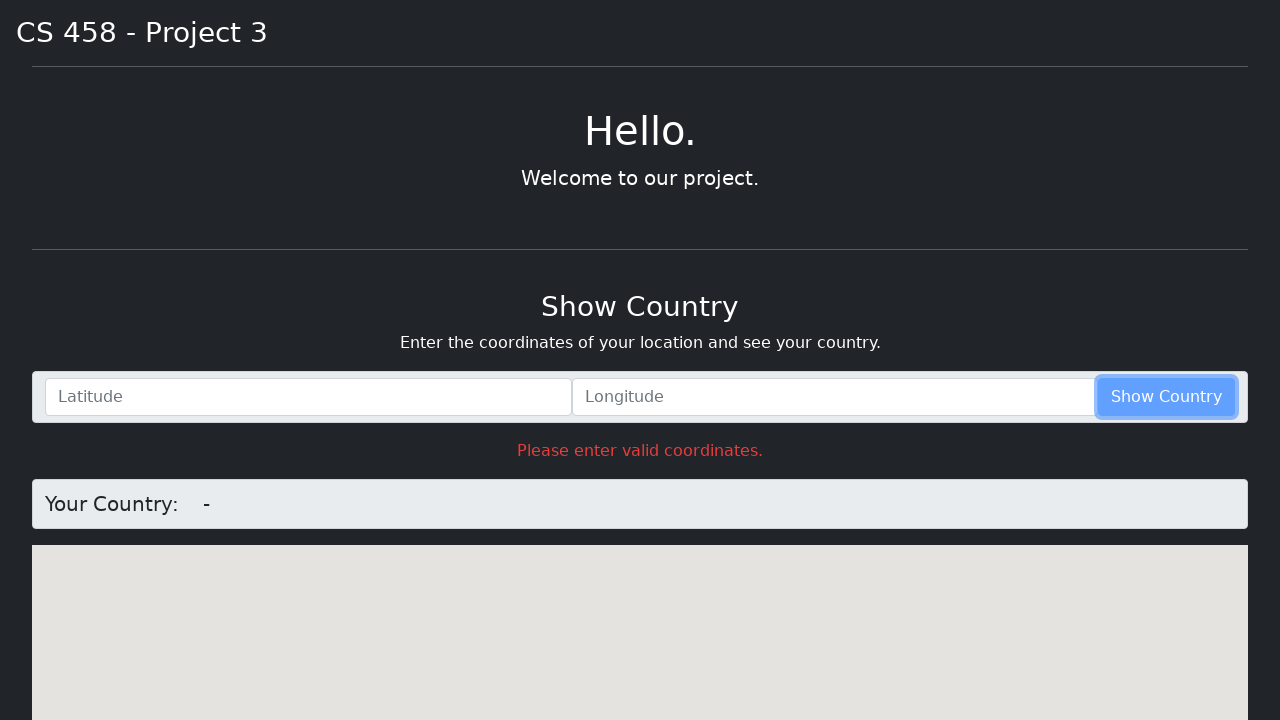

Cleared latitude field on #lat
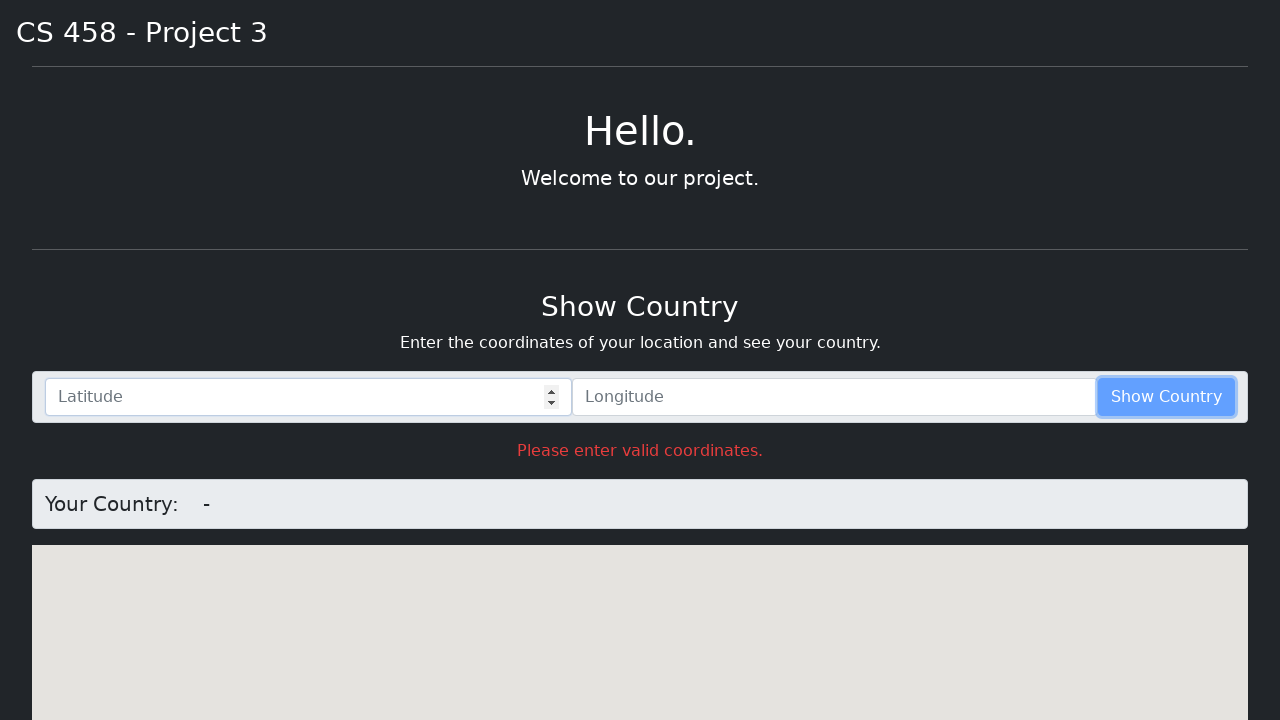

Cleared longitude field on #lng
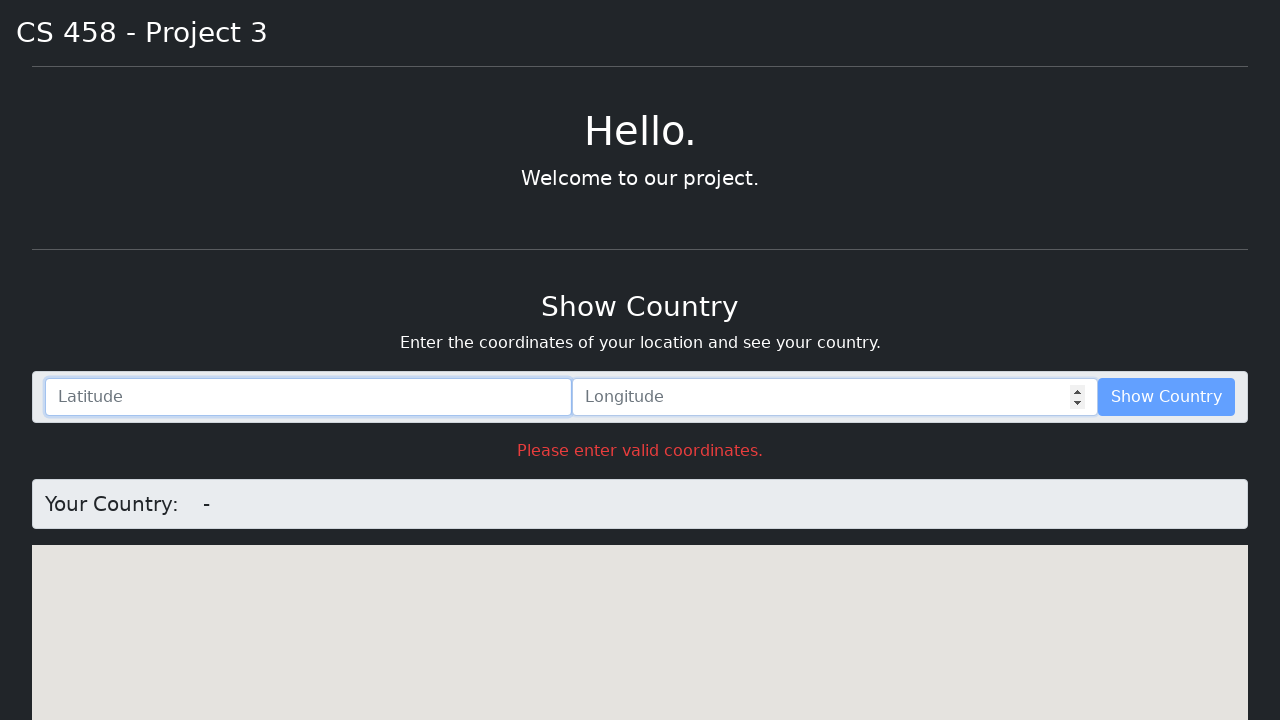

Entered valid latitude 90 with empty longitude on #lat
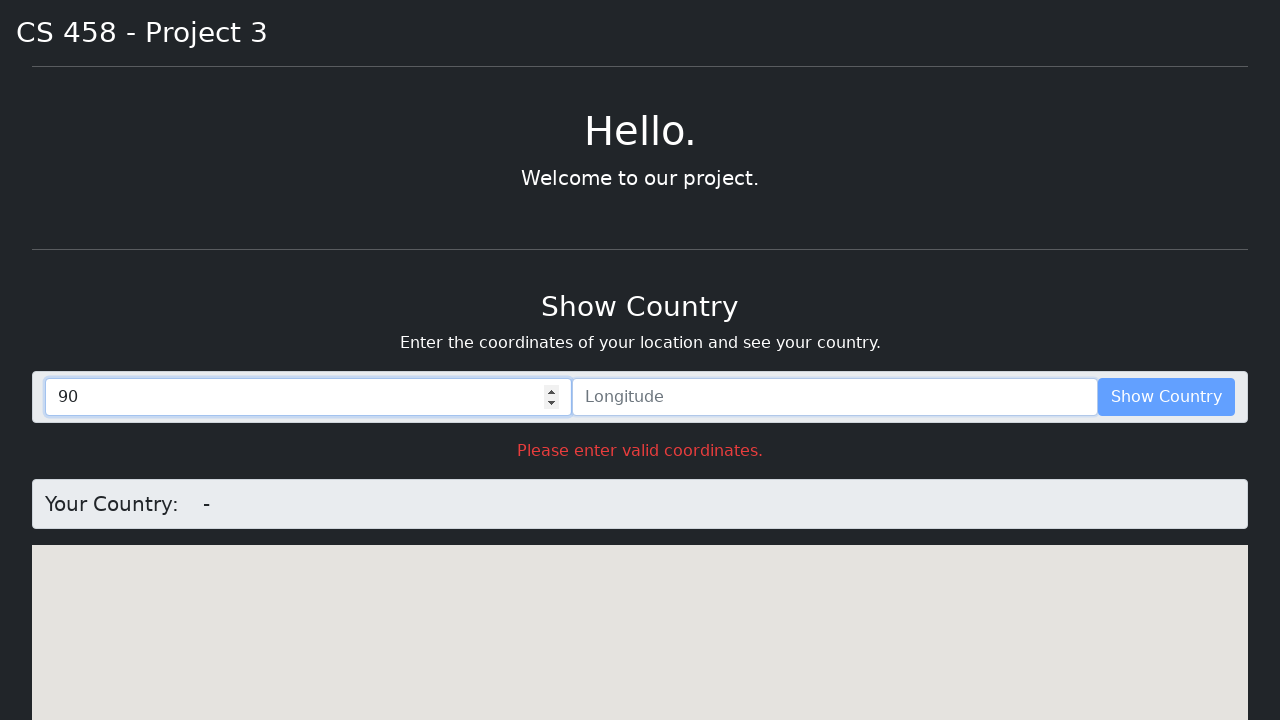

Clicked getLatLng button with valid latitude but empty longitude at (1166, 397) on #getLatLng
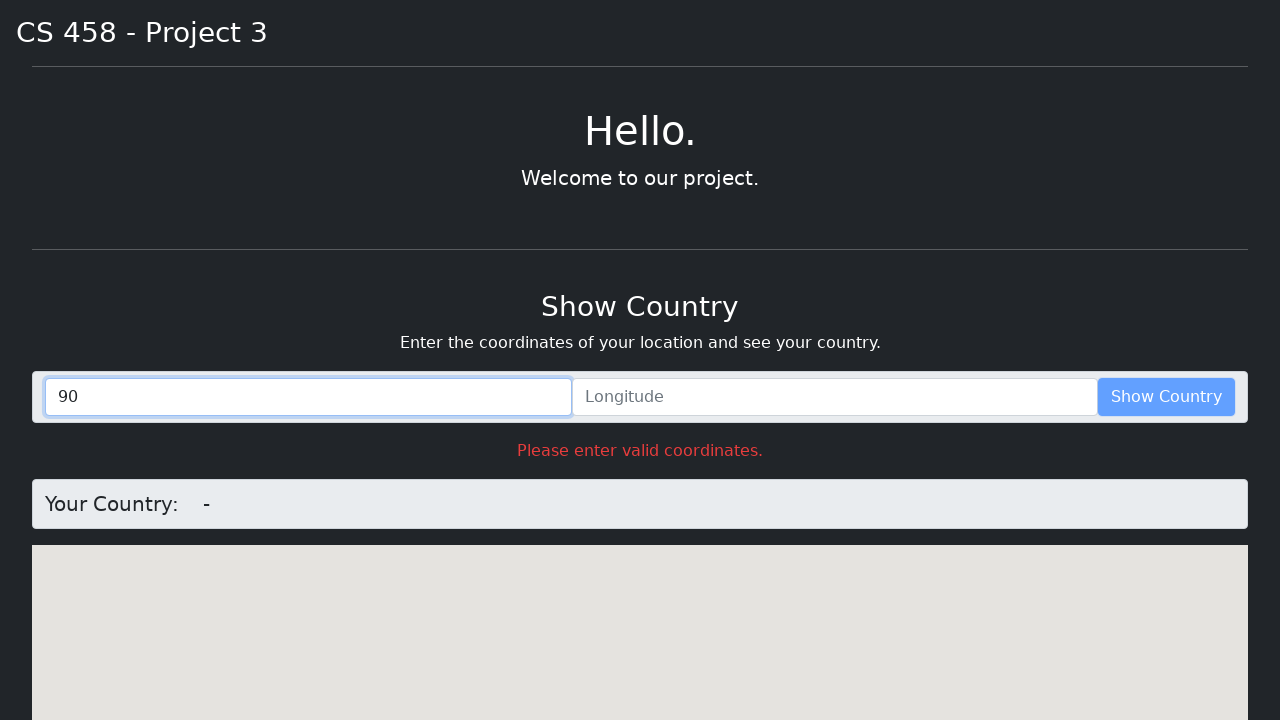

Waited 3 seconds for validation response to partial input
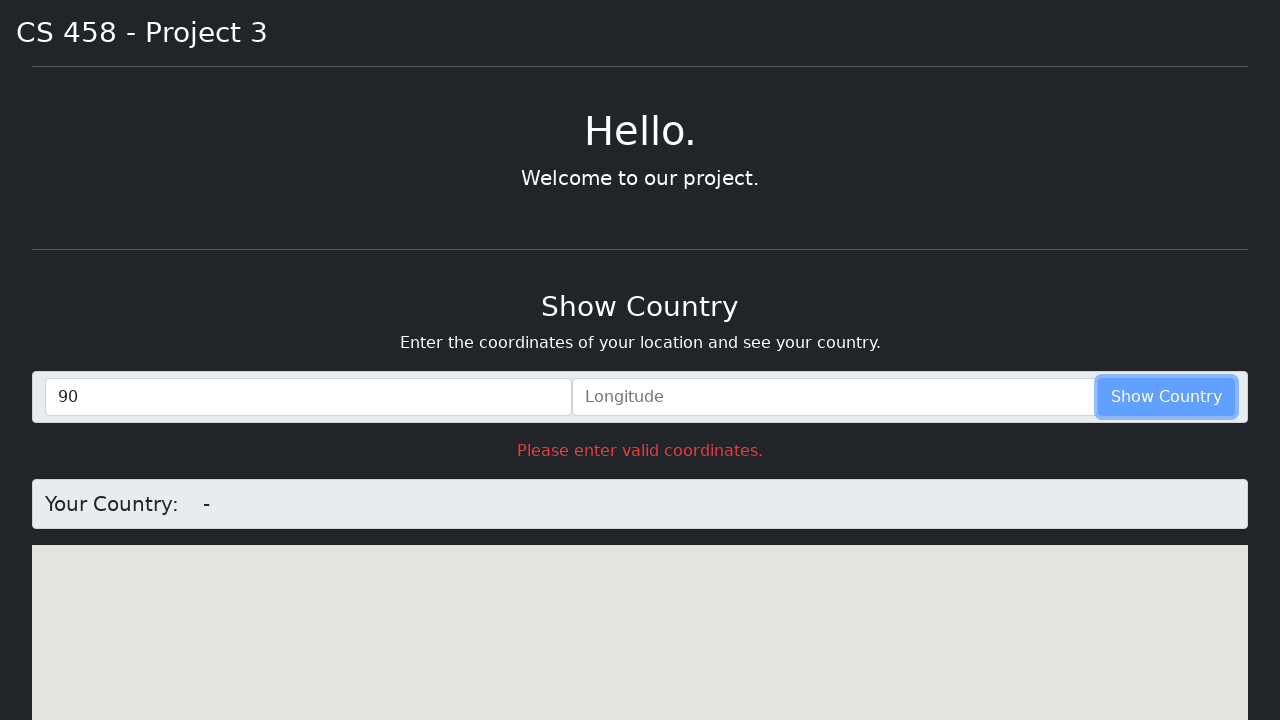

Cleared latitude field on #lat
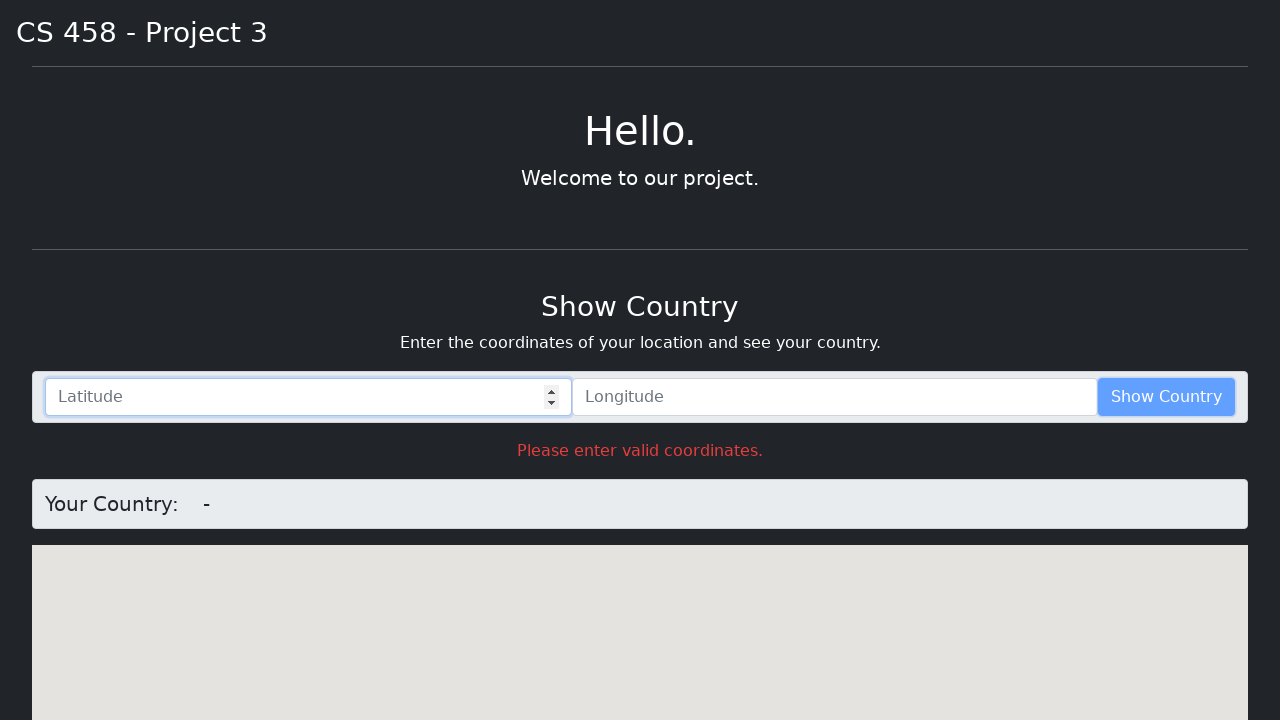

Cleared longitude field on #lng
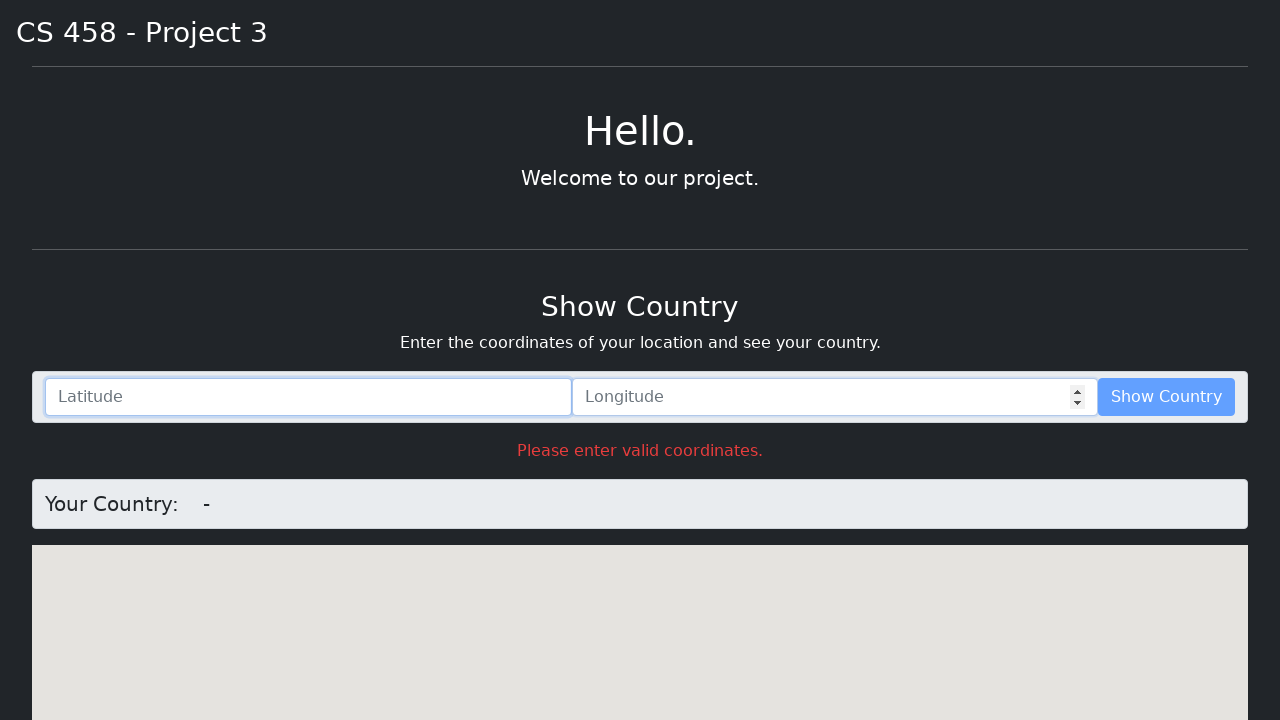

Entered invalid latitude 100 with empty longitude on #lat
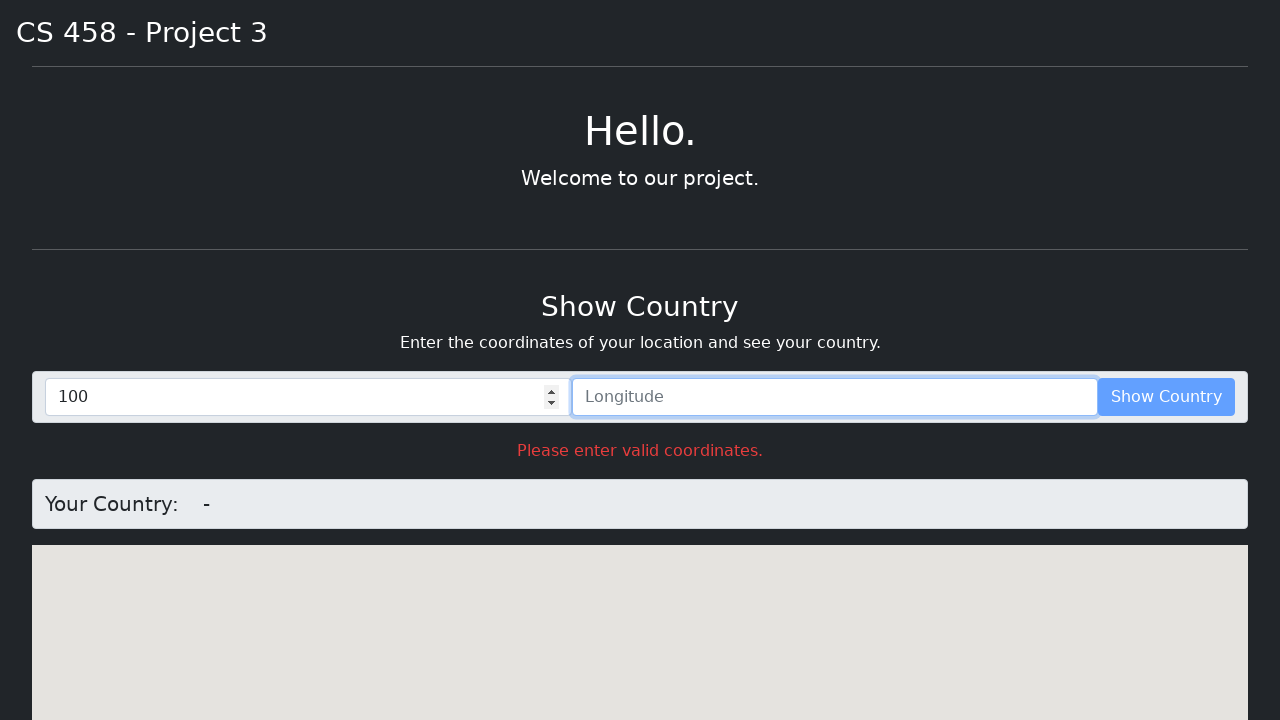

Clicked getLatLng button with invalid latitude but empty longitude at (1166, 397) on #getLatLng
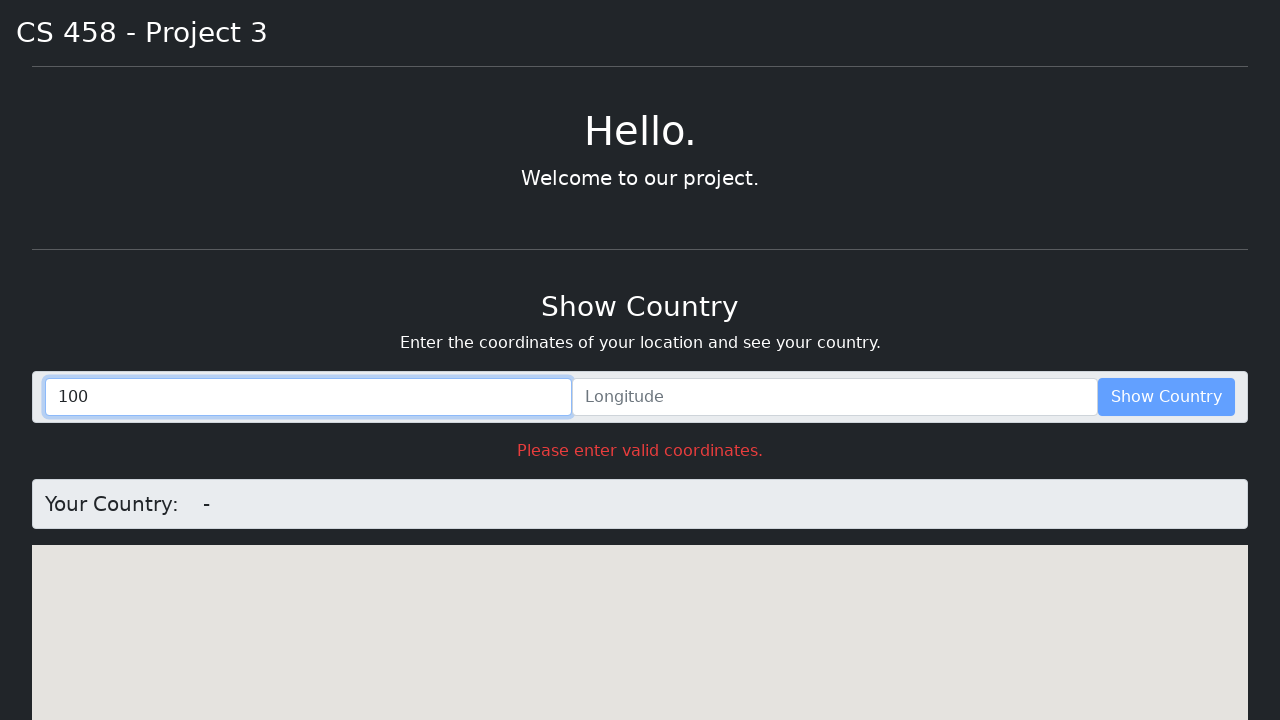

Waited 3 seconds for validation response to invalid latitude
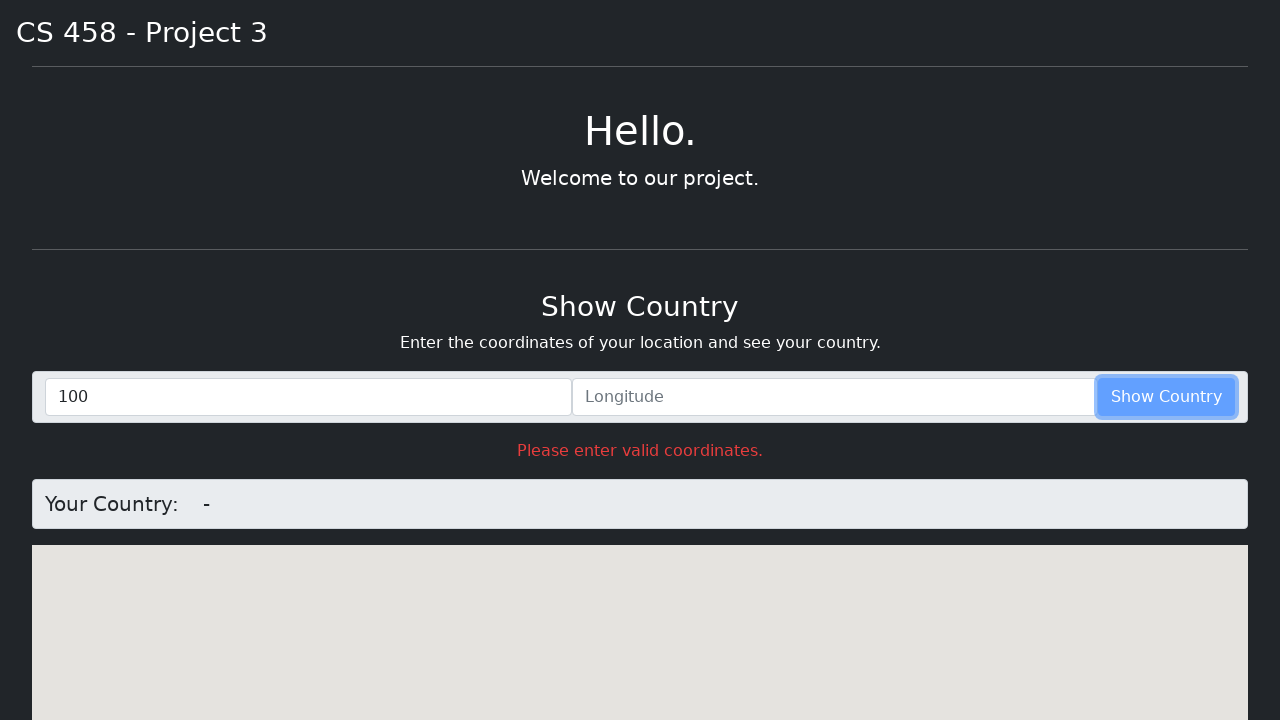

Cleared latitude field on #lat
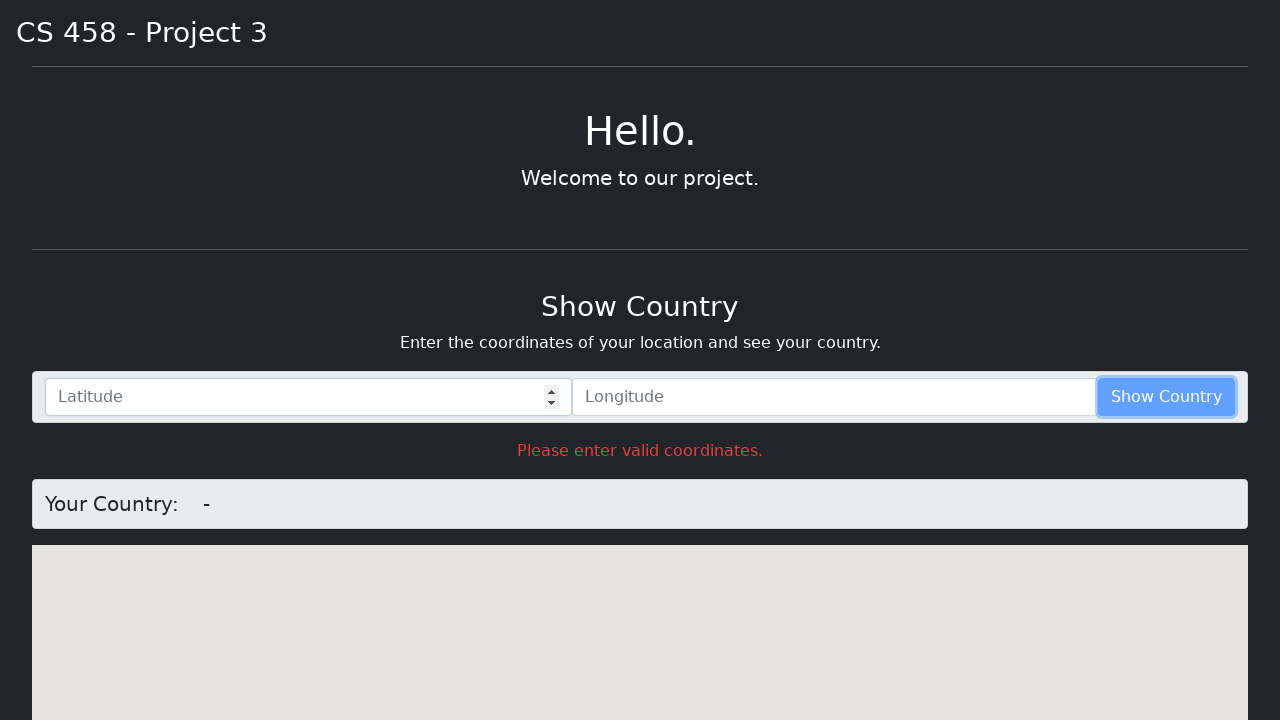

Cleared longitude field on #lng
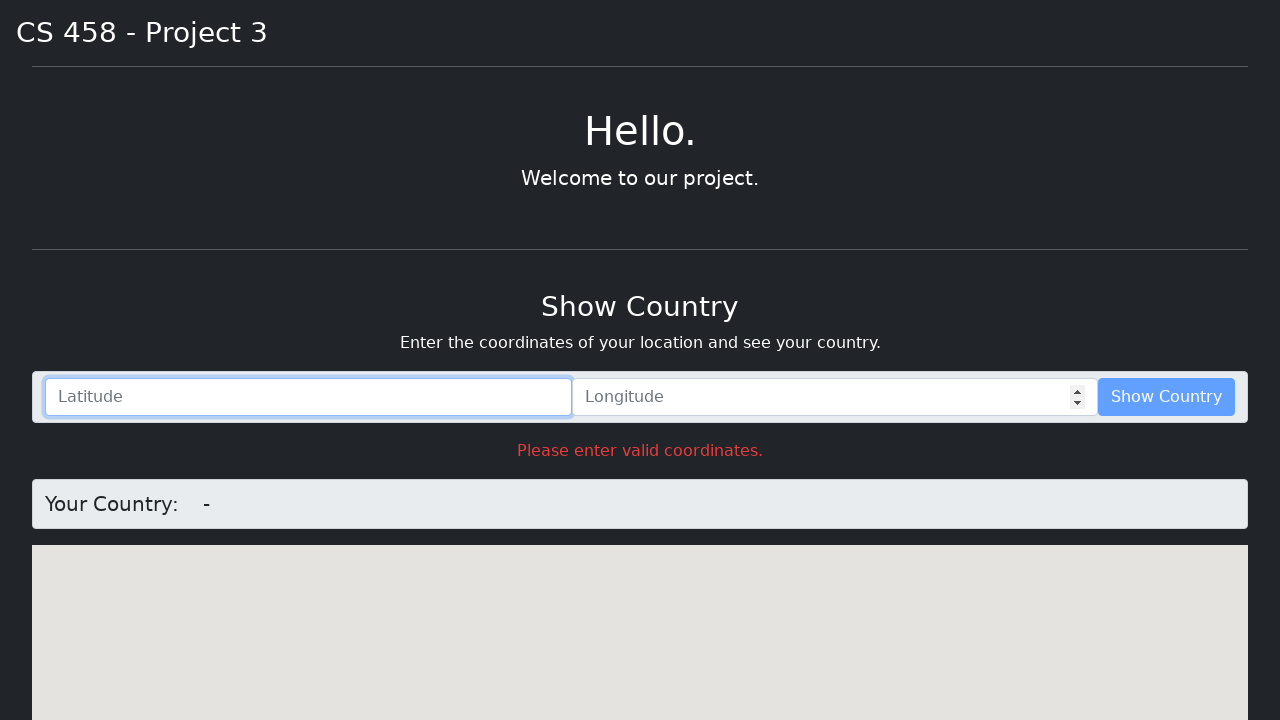

Entered invalid latitude -100 on #lat
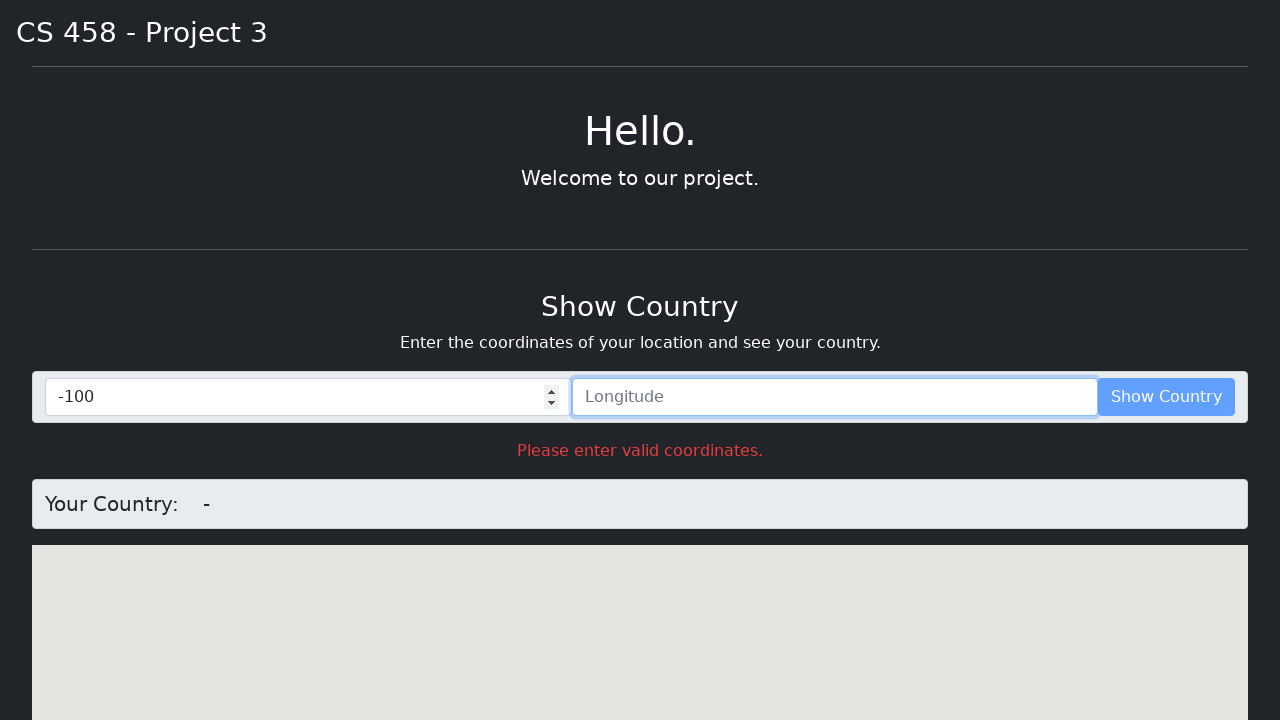

Entered invalid longitude 200 on #lng
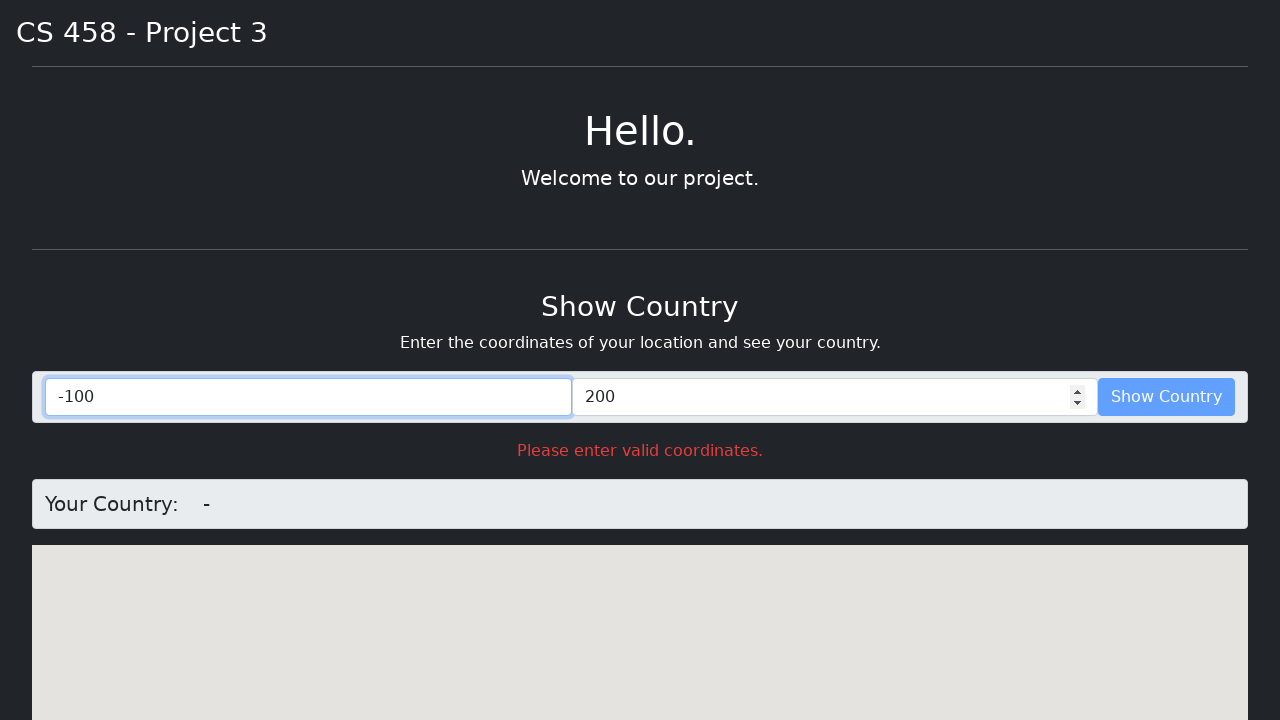

Clicked getLatLng button with both invalid coordinates at (1166, 397) on #getLatLng
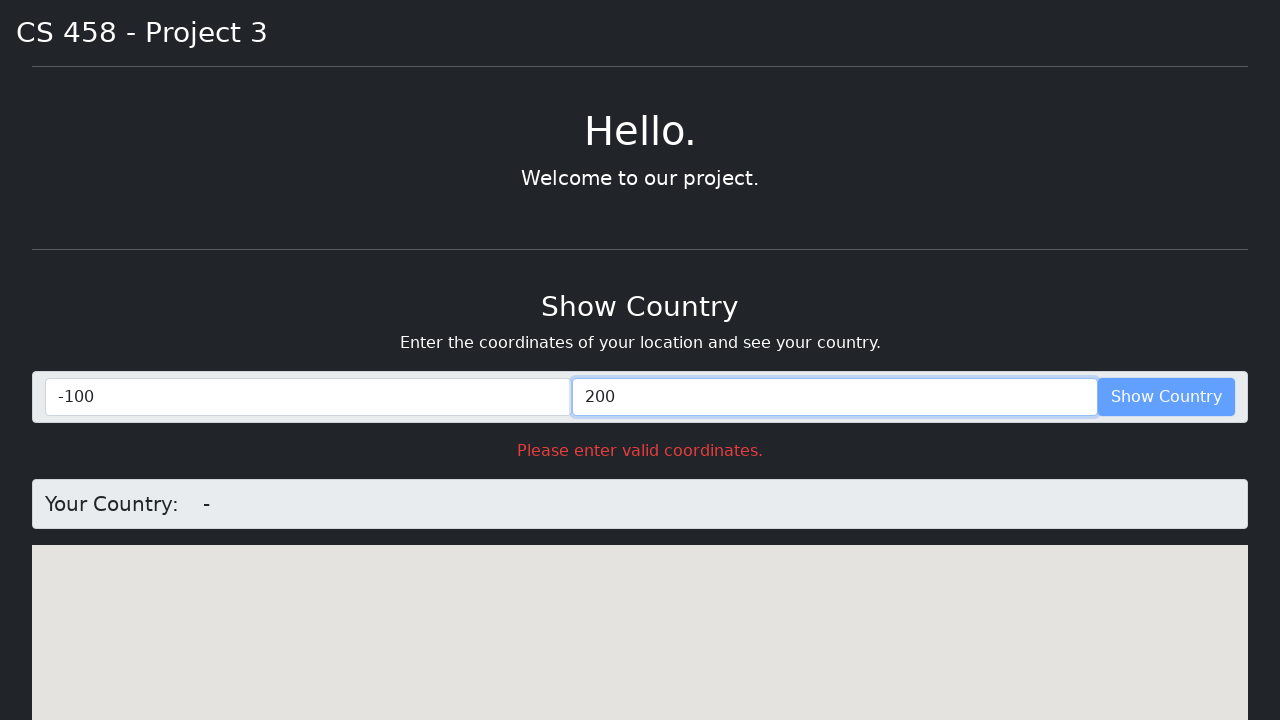

Waited 3 seconds for validation response to invalid coordinates
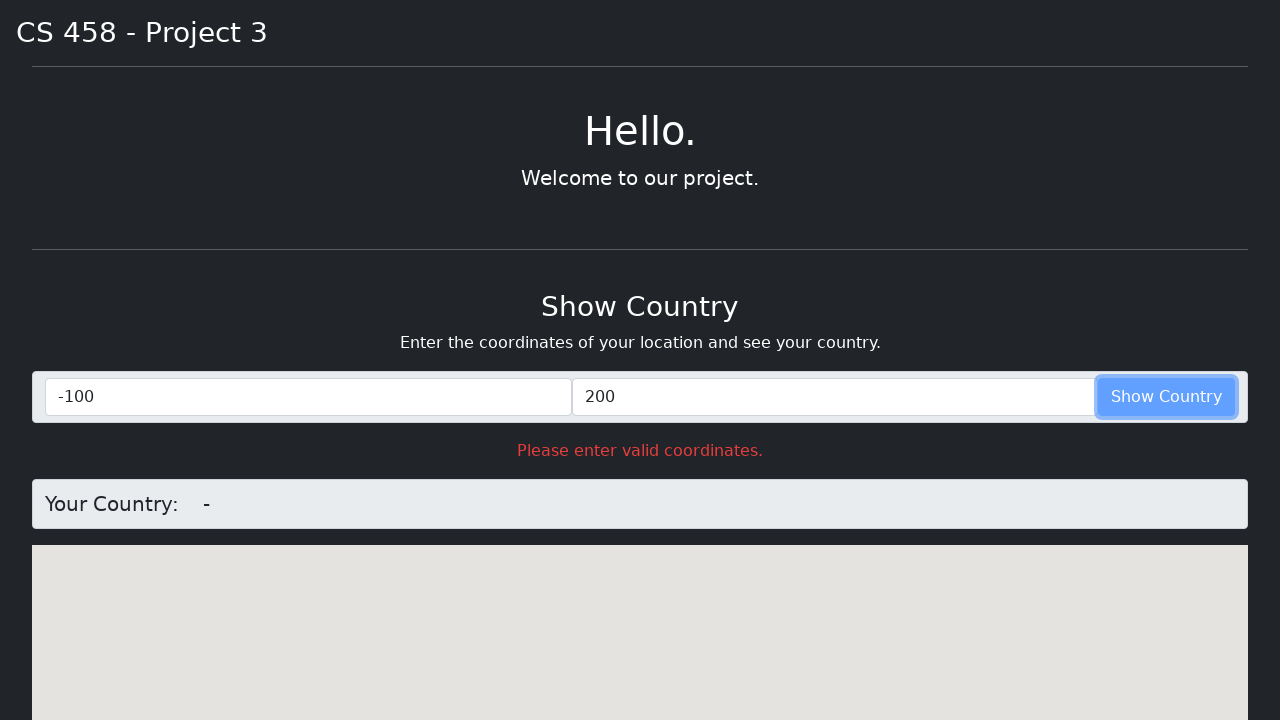

Cleared latitude field on #lat
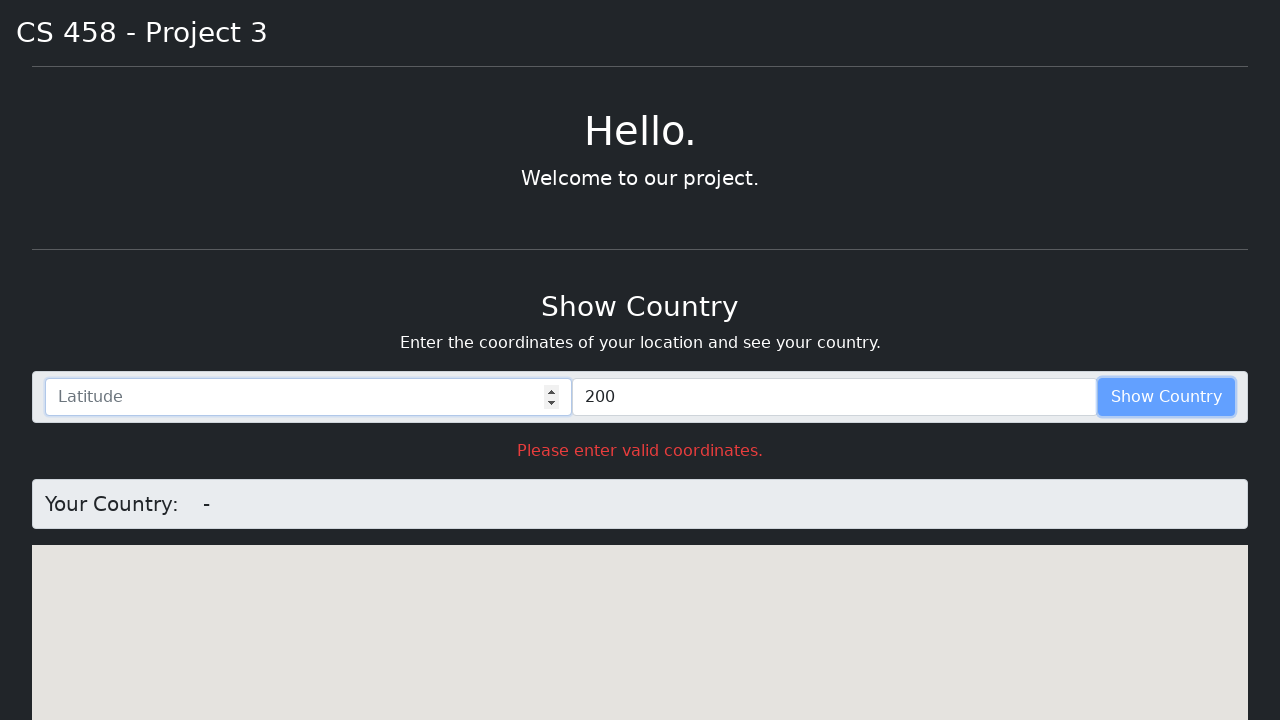

Cleared longitude field on #lng
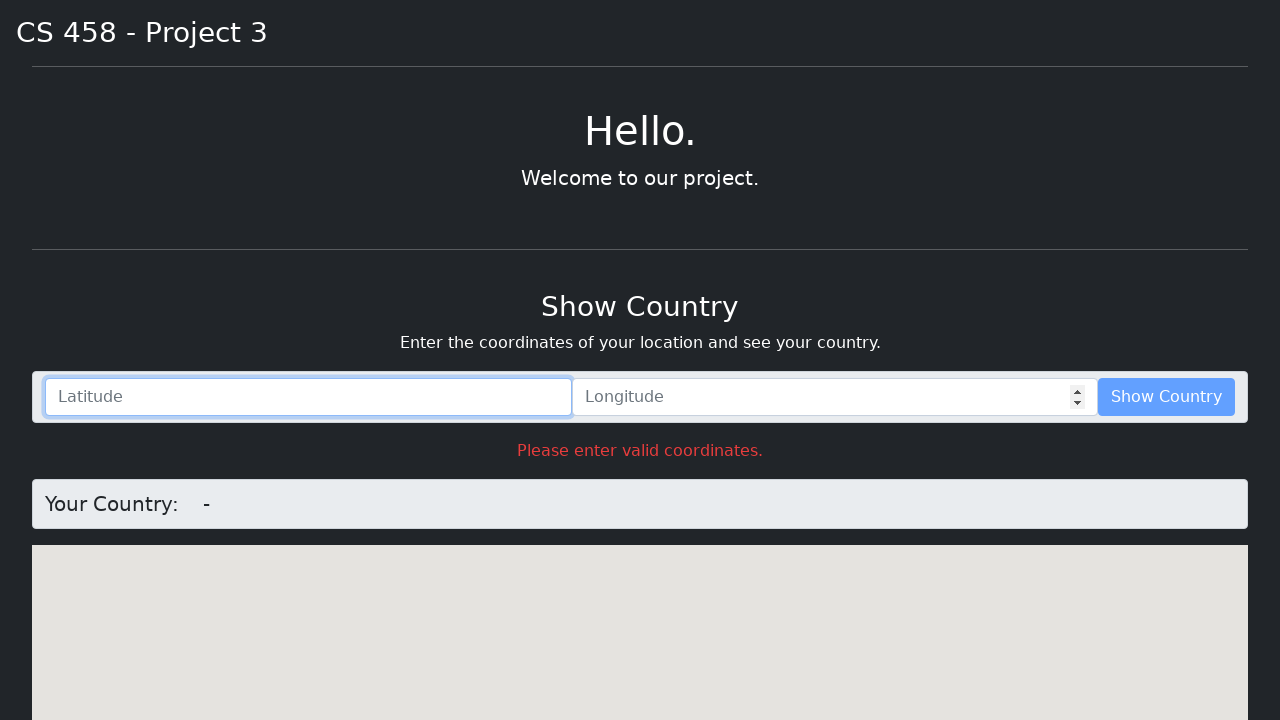

Entered valid latitude 90 on #lat
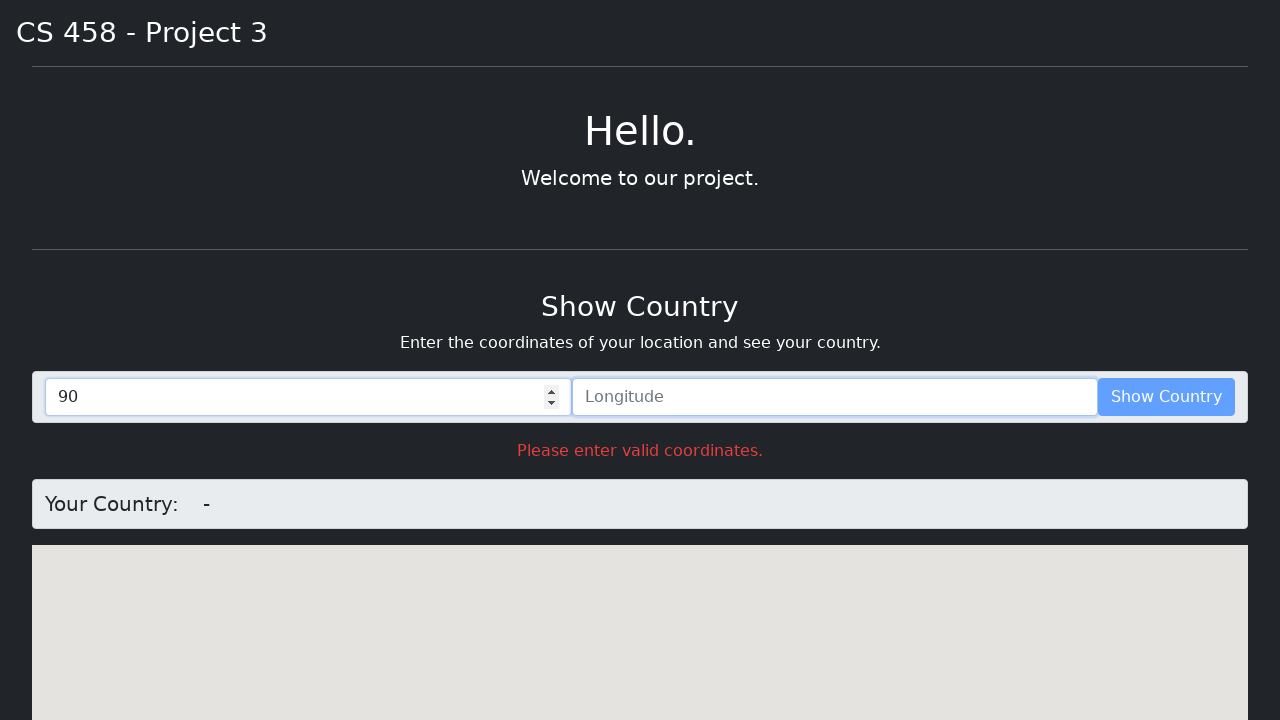

Entered invalid longitude 200 on #lng
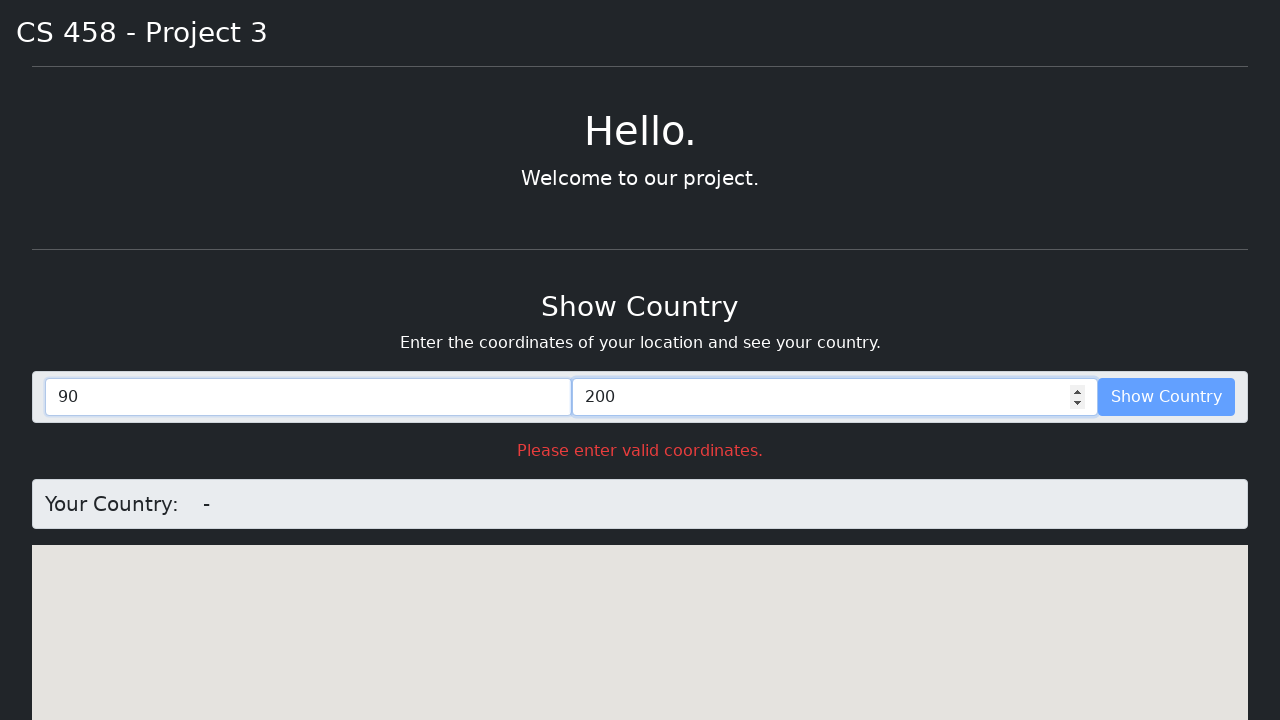

Clicked getLatLng button with valid latitude and invalid longitude at (1166, 397) on #getLatLng
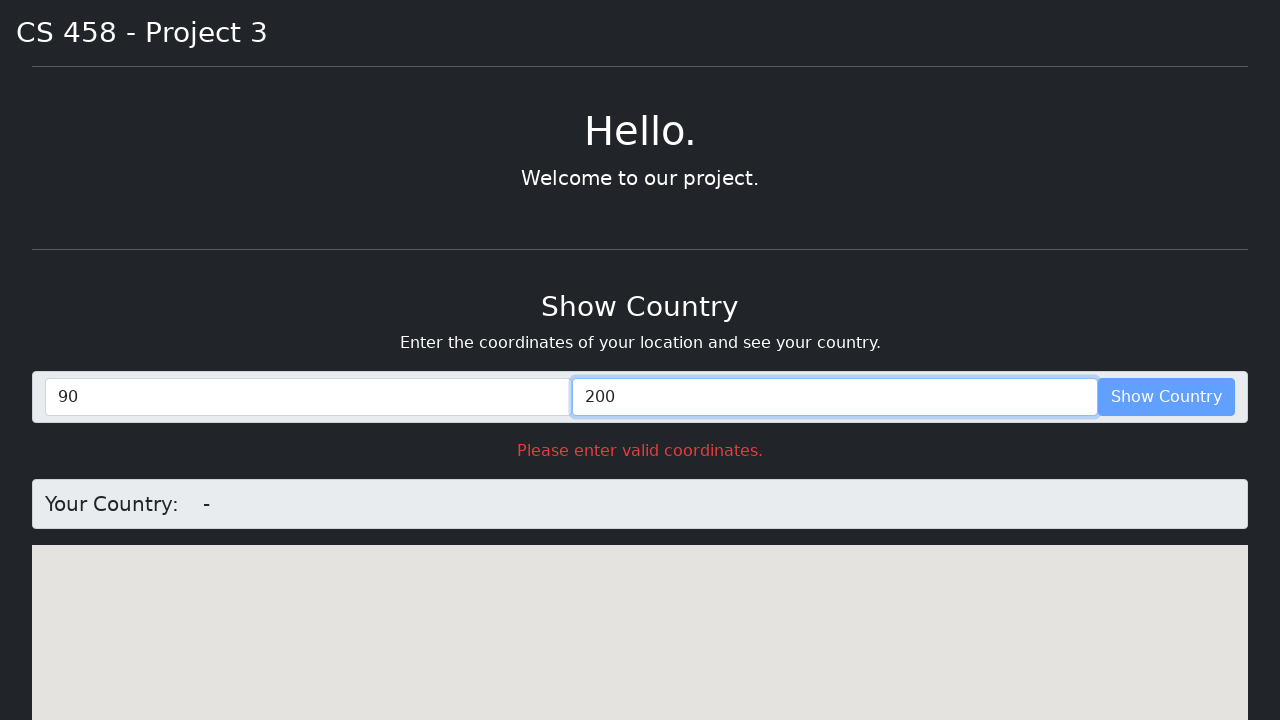

Waited 3 seconds for validation response to mixed valid/invalid input
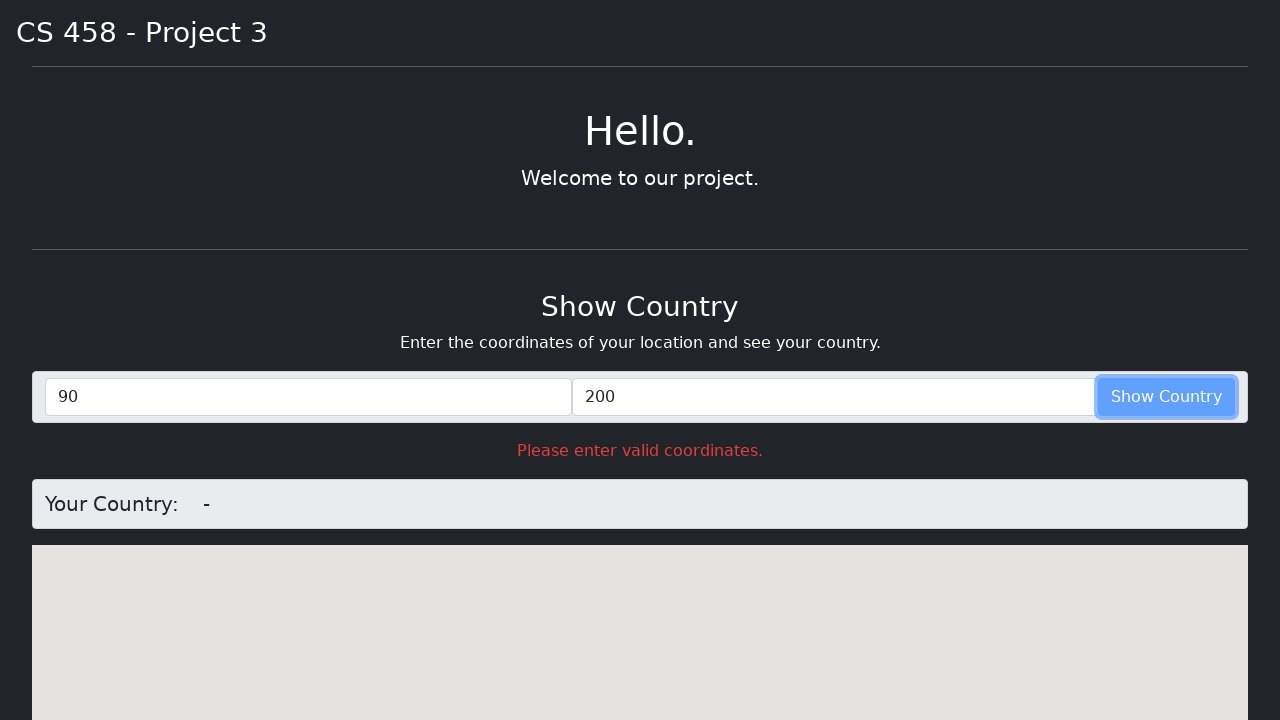

Cleared latitude field on #lat
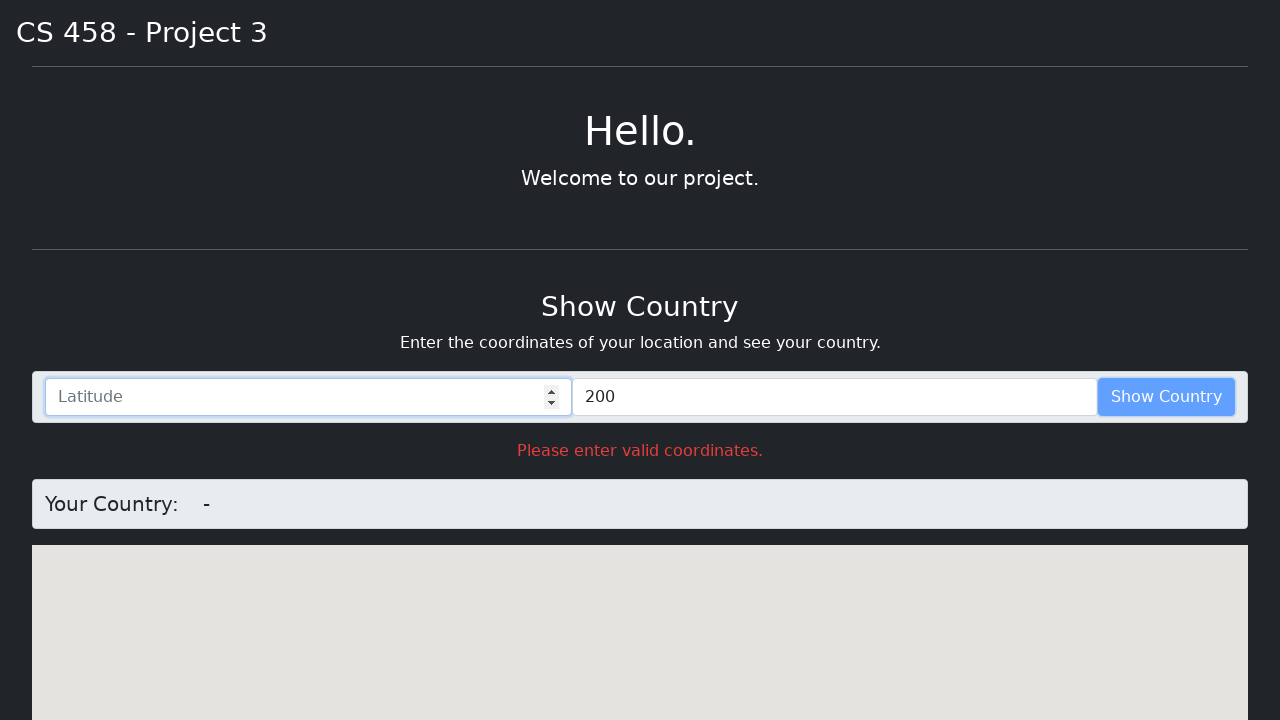

Cleared longitude field on #lng
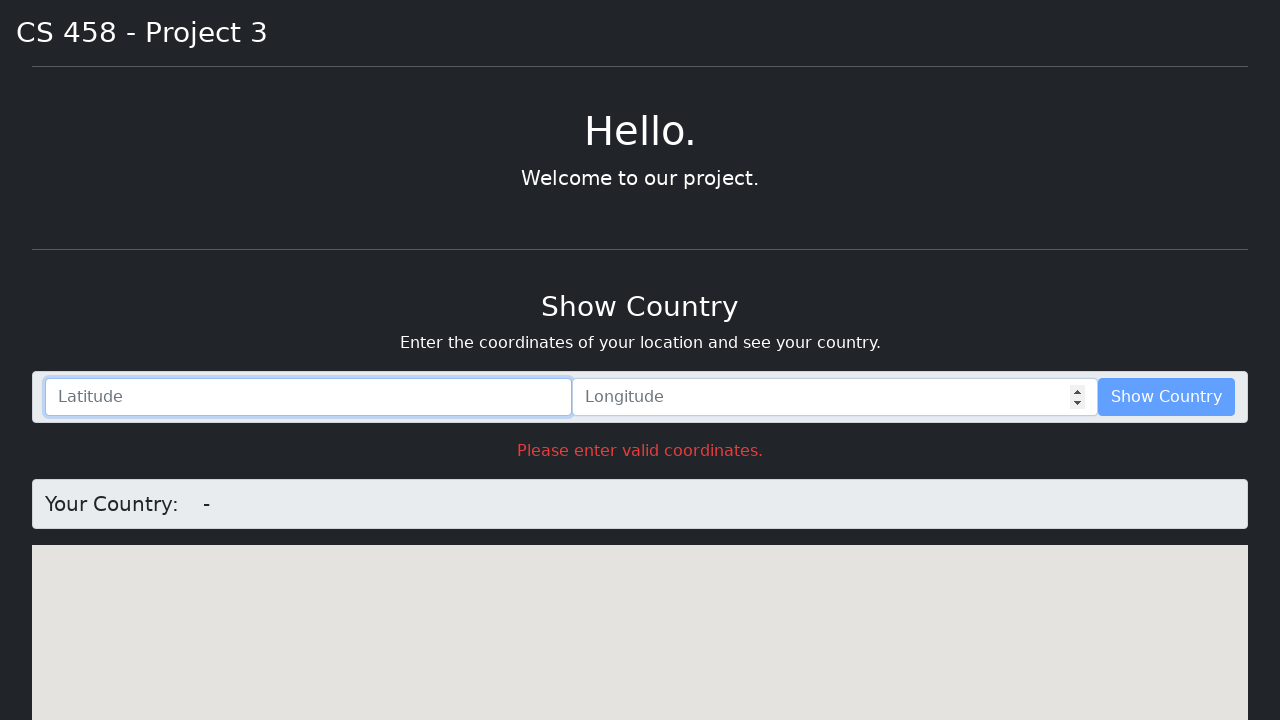

Entered latitude 40 for Turkey coordinates on #lat
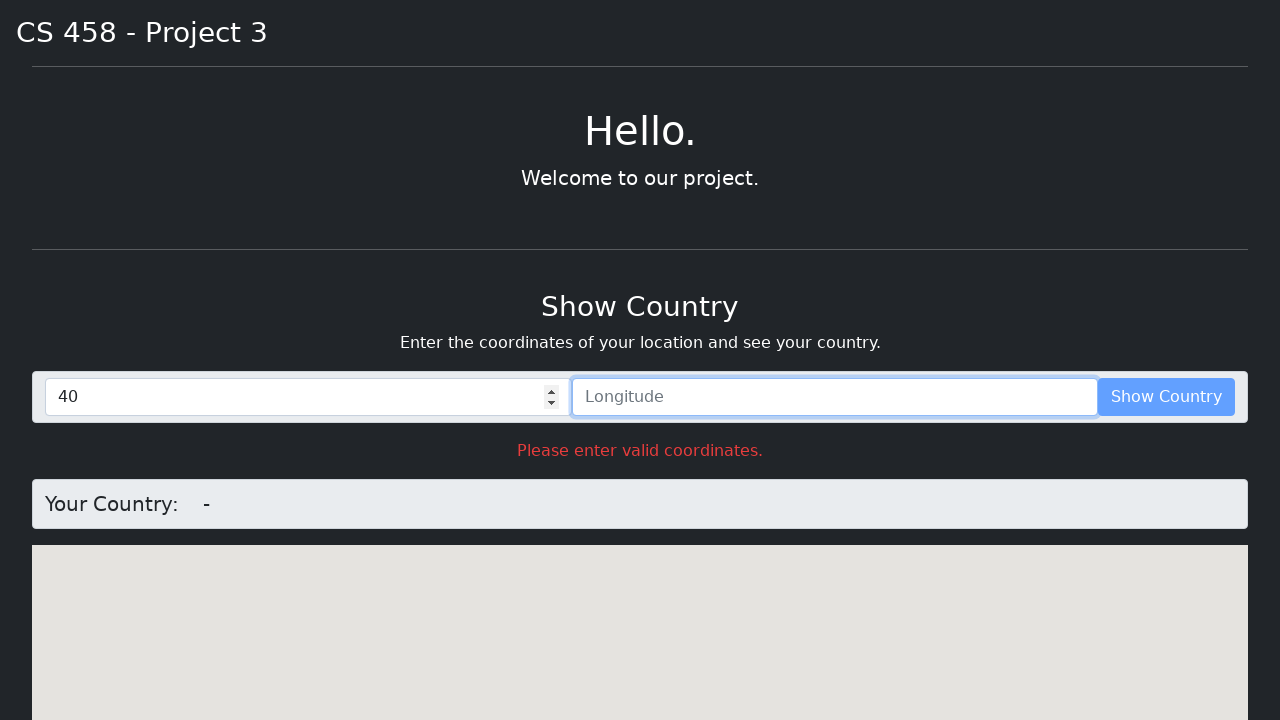

Entered longitude 32 for Turkey coordinates on #lng
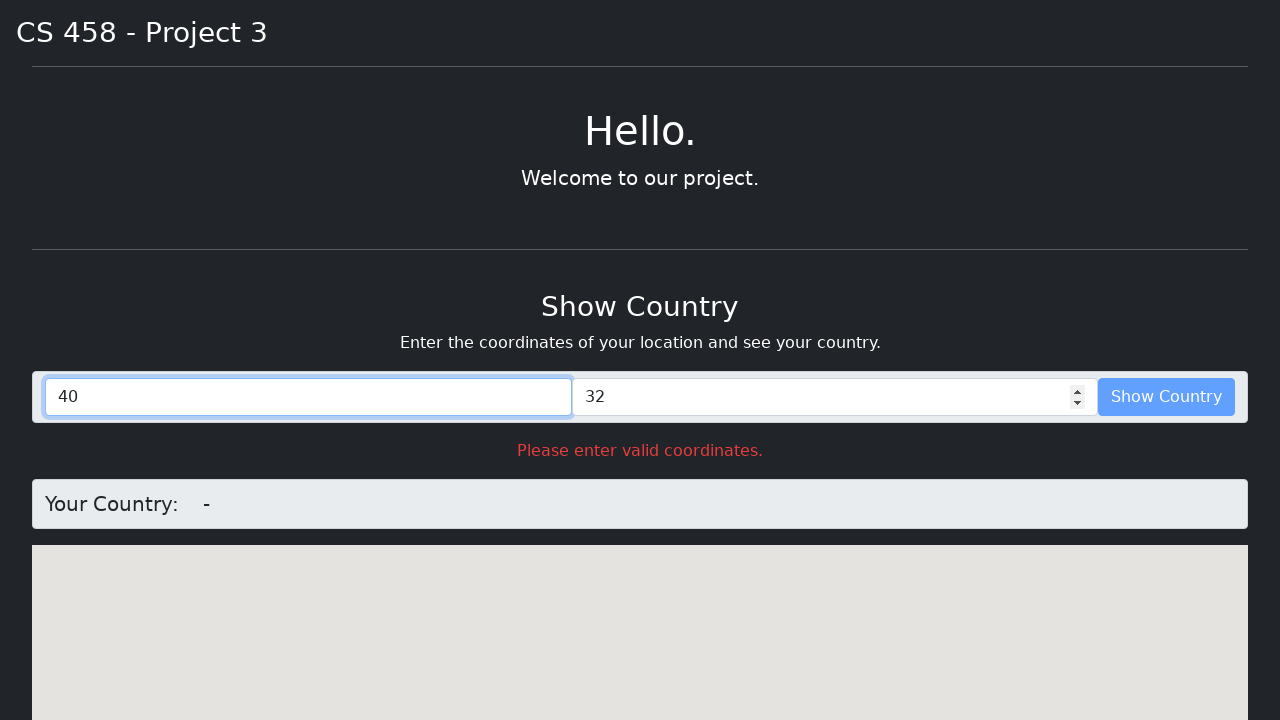

Clicked getLatLng button with Turkey coordinates (40, 32) at (1166, 397) on #getLatLng
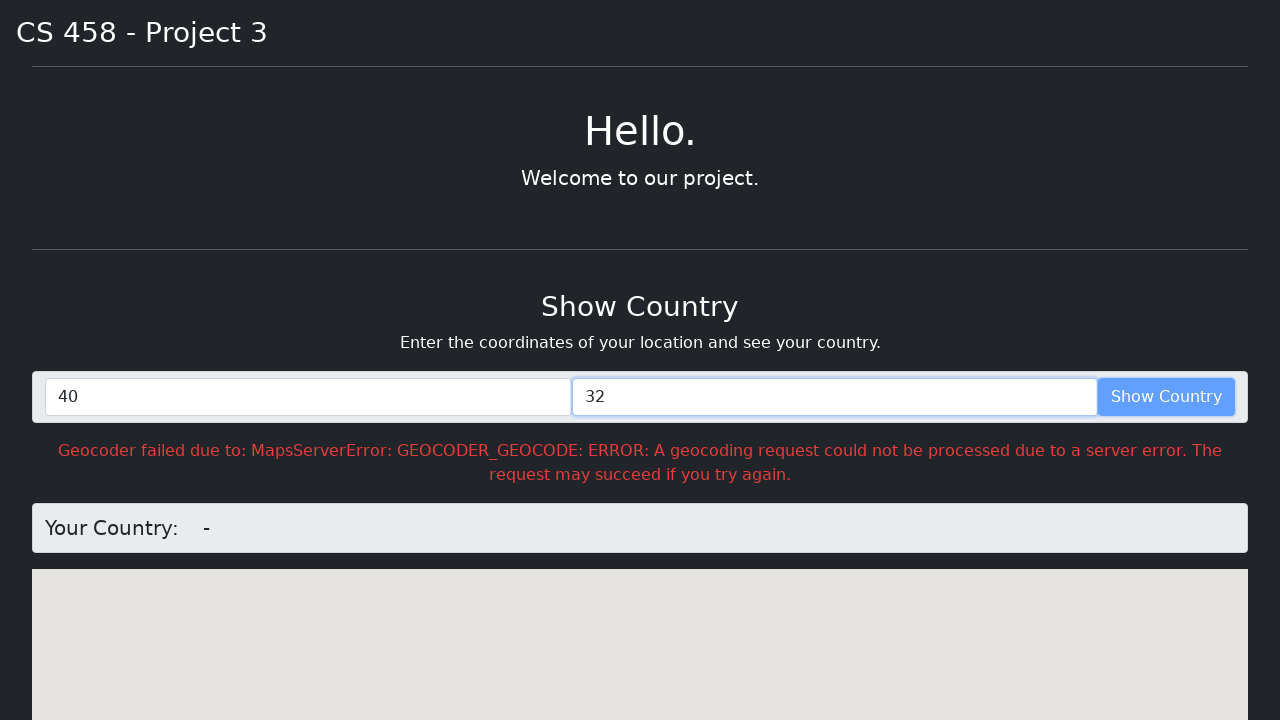

Waited 3 seconds for country detection for Turkey
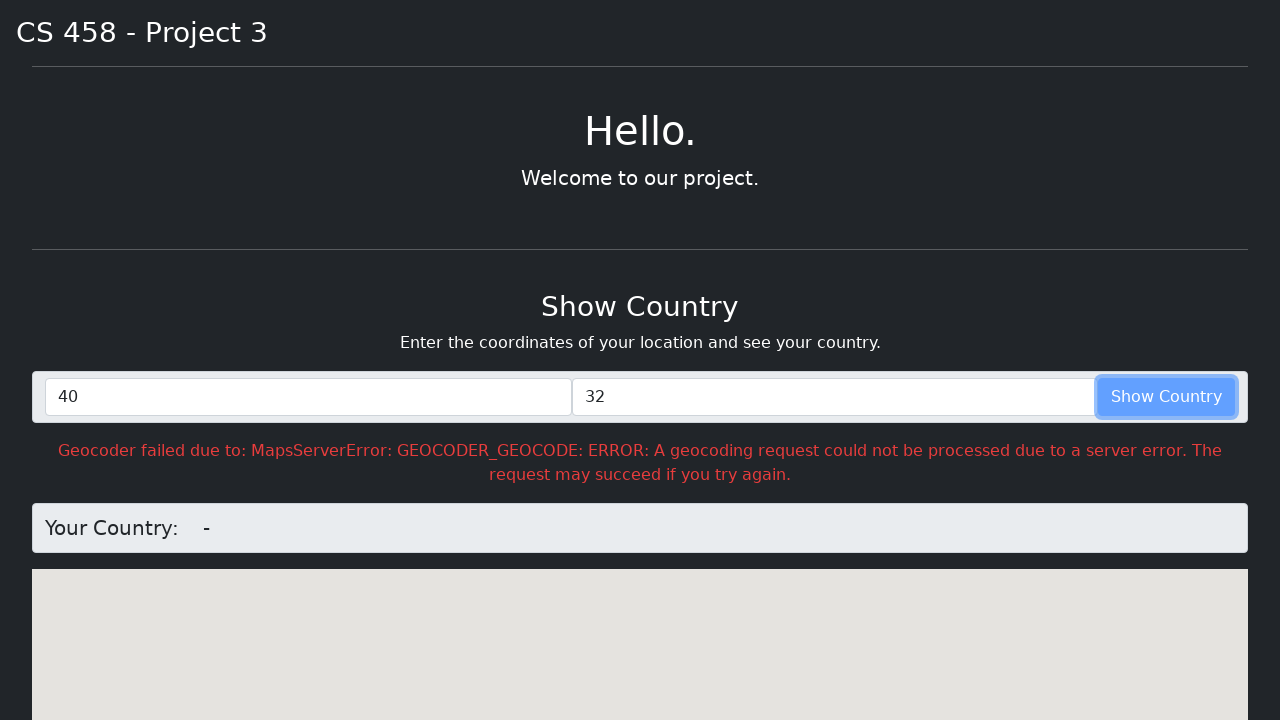

Cleared latitude field on #lat
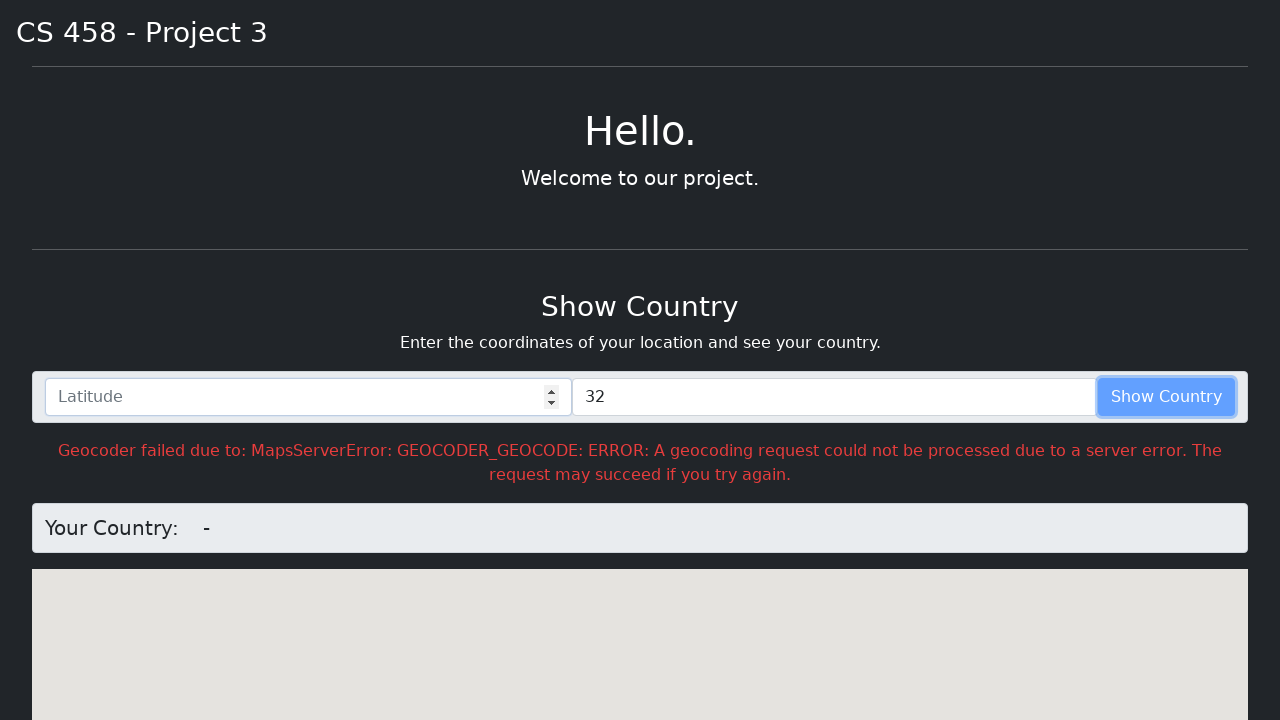

Cleared longitude field on #lng
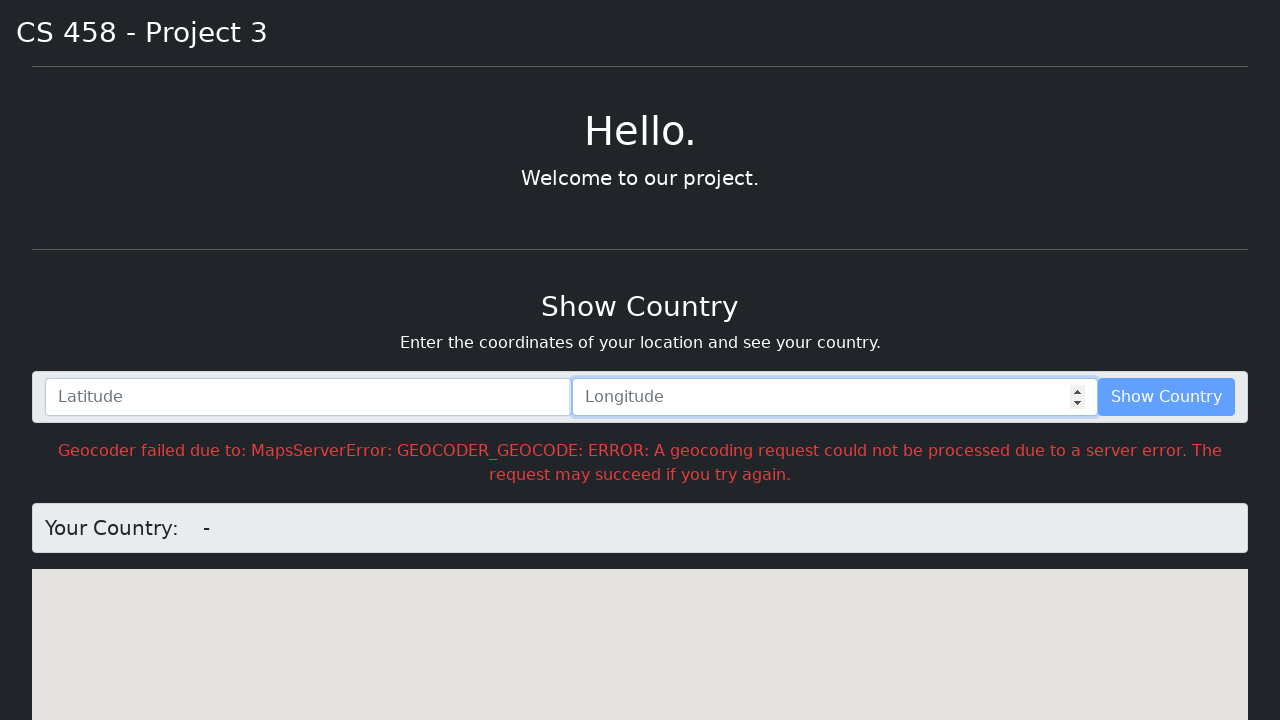

Entered latitude 50 for Germany coordinates on #lat
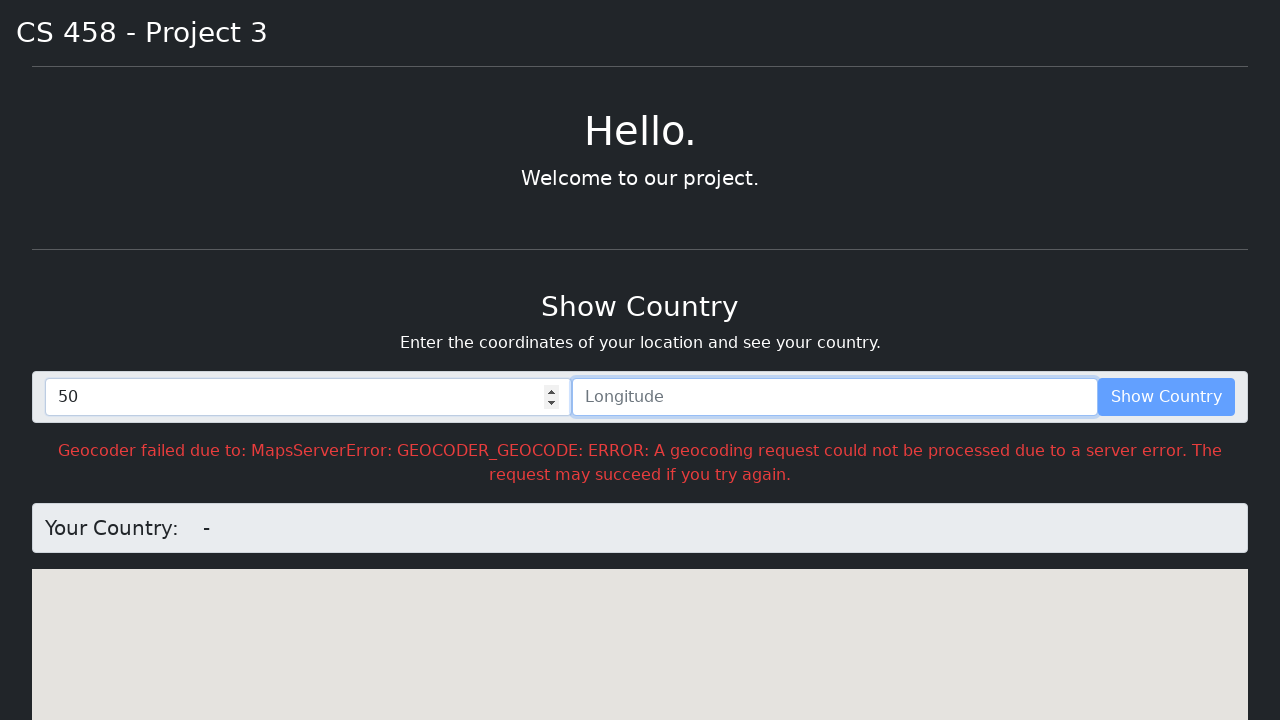

Entered longitude 10 for Germany coordinates on #lng
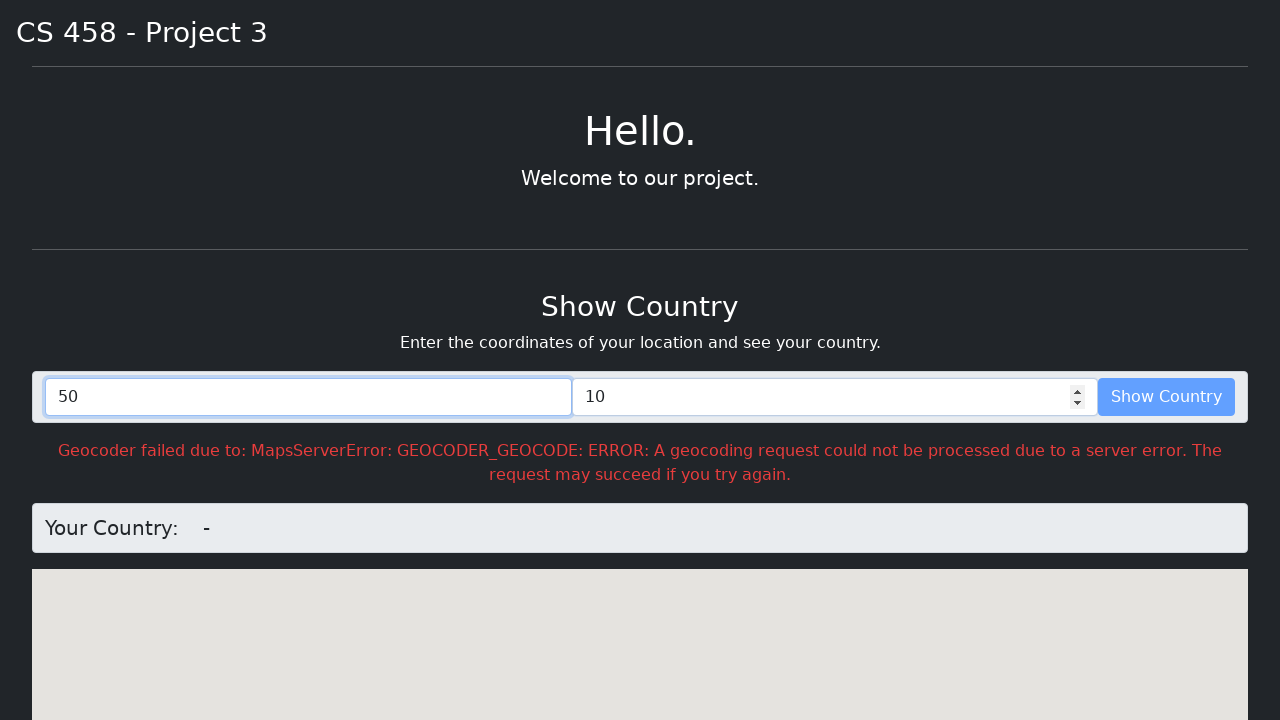

Clicked getLatLng button with Germany coordinates (50, 10) at (1166, 397) on #getLatLng
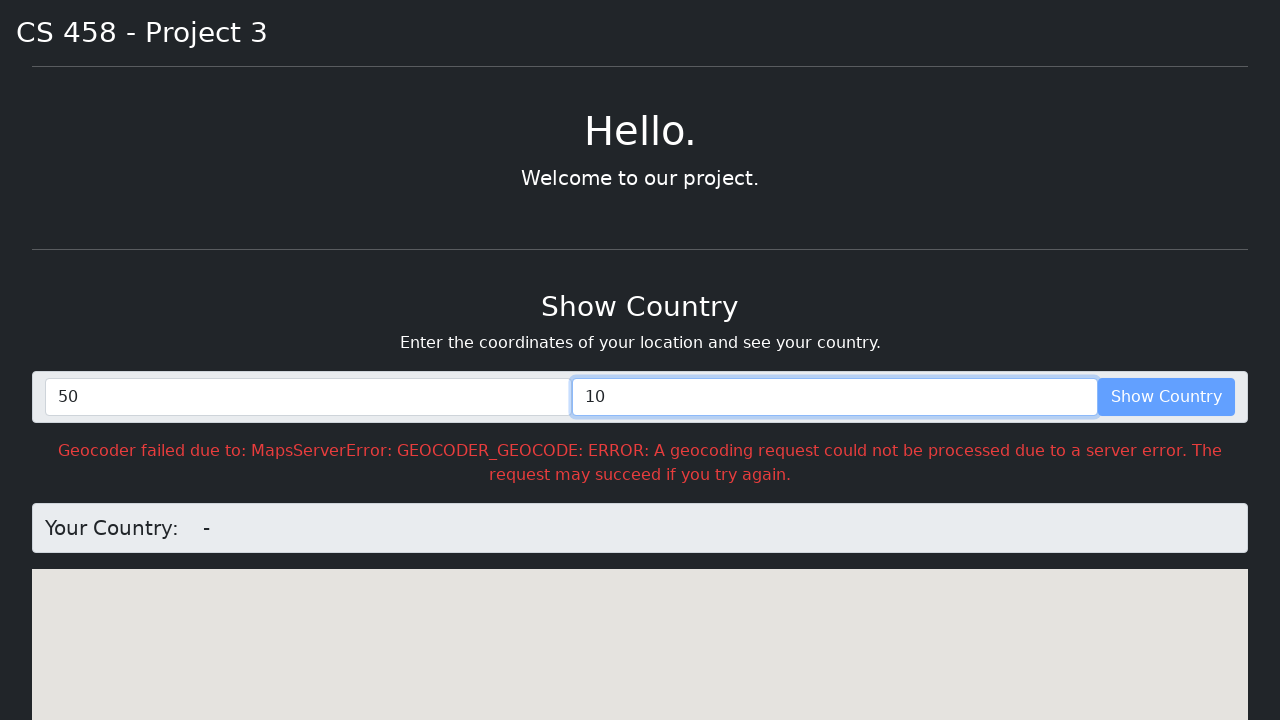

Waited 3 seconds for country detection for Germany
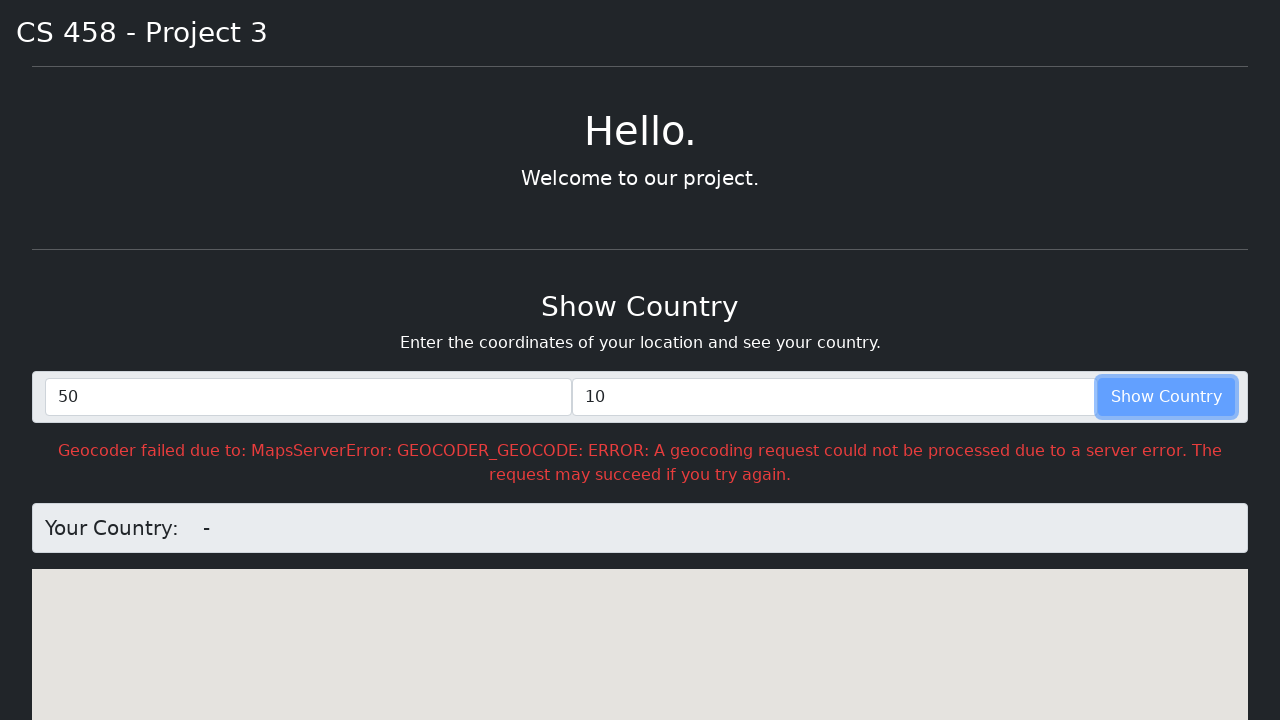

Cleared latitude field on #lat
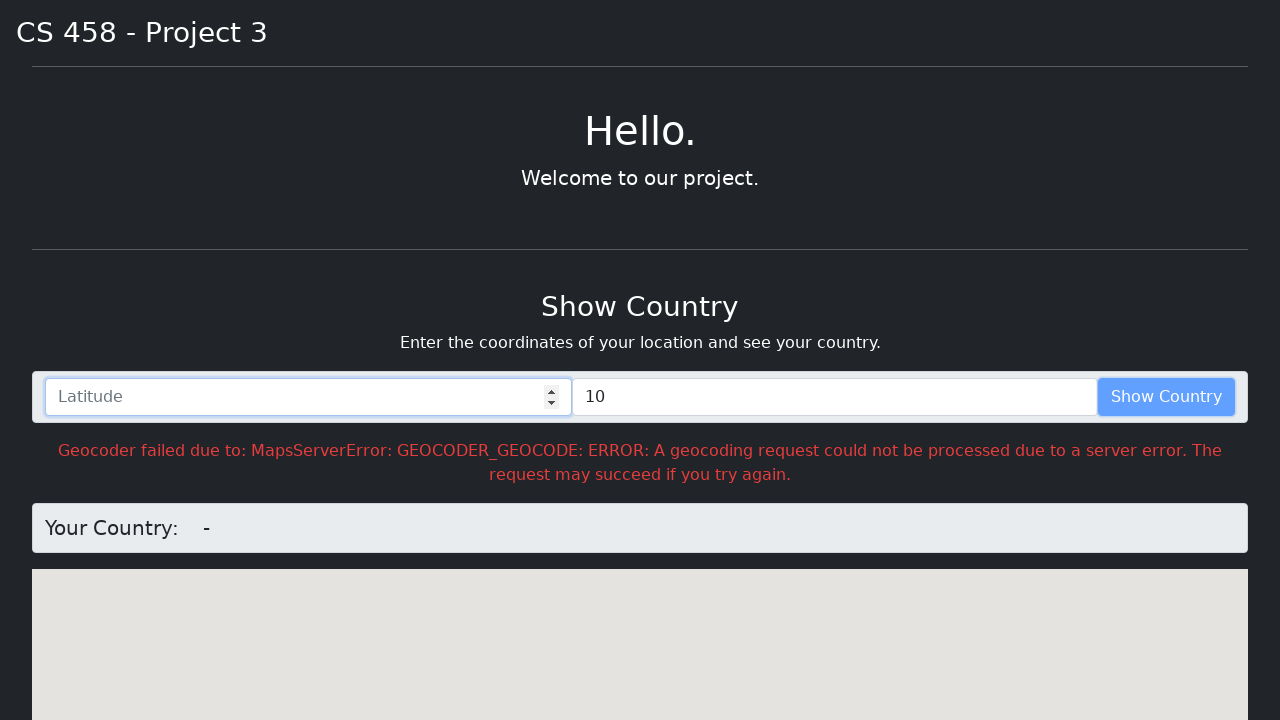

Cleared longitude field on #lng
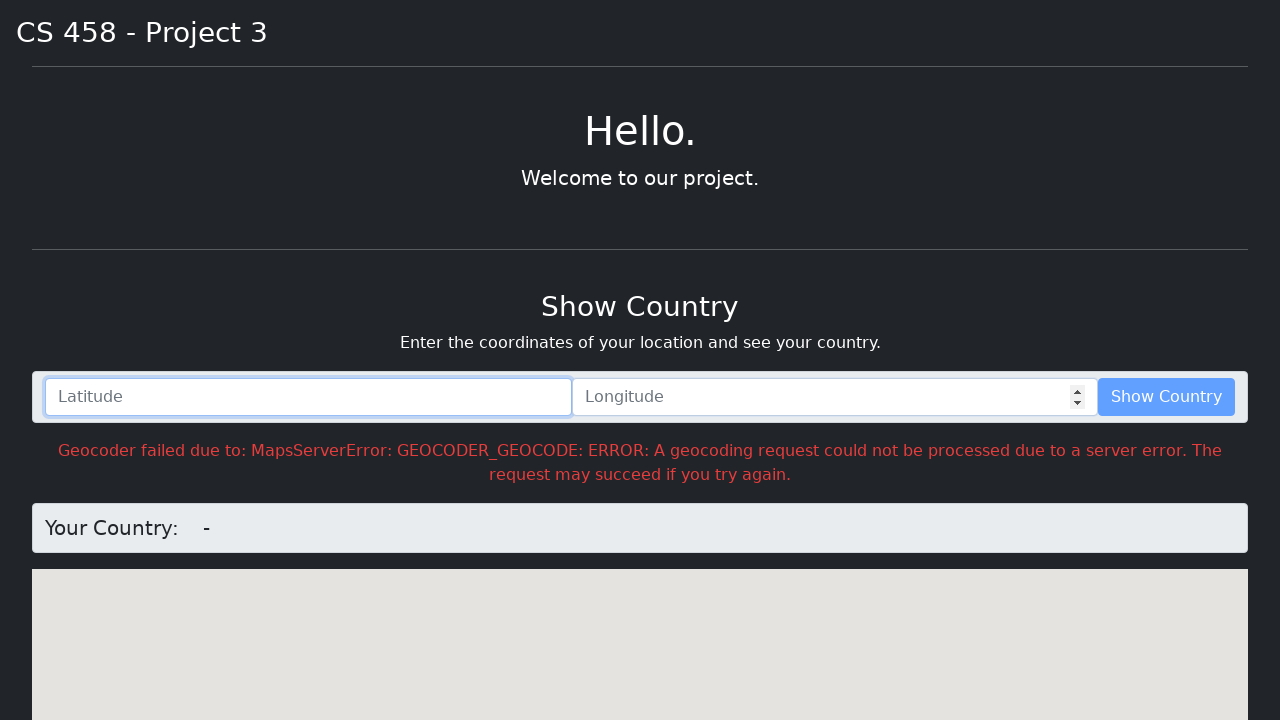

Entered latitude 40 for Spain coordinates on #lat
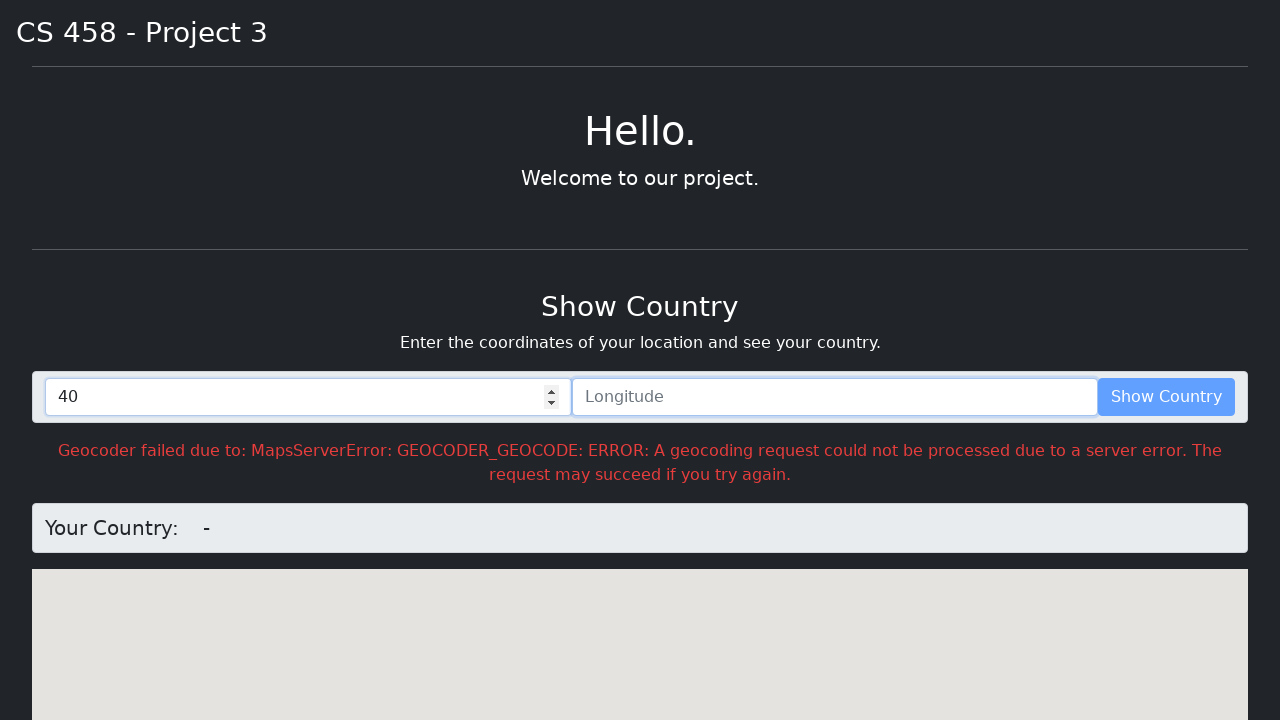

Entered longitude 0 for Spain coordinates on #lng
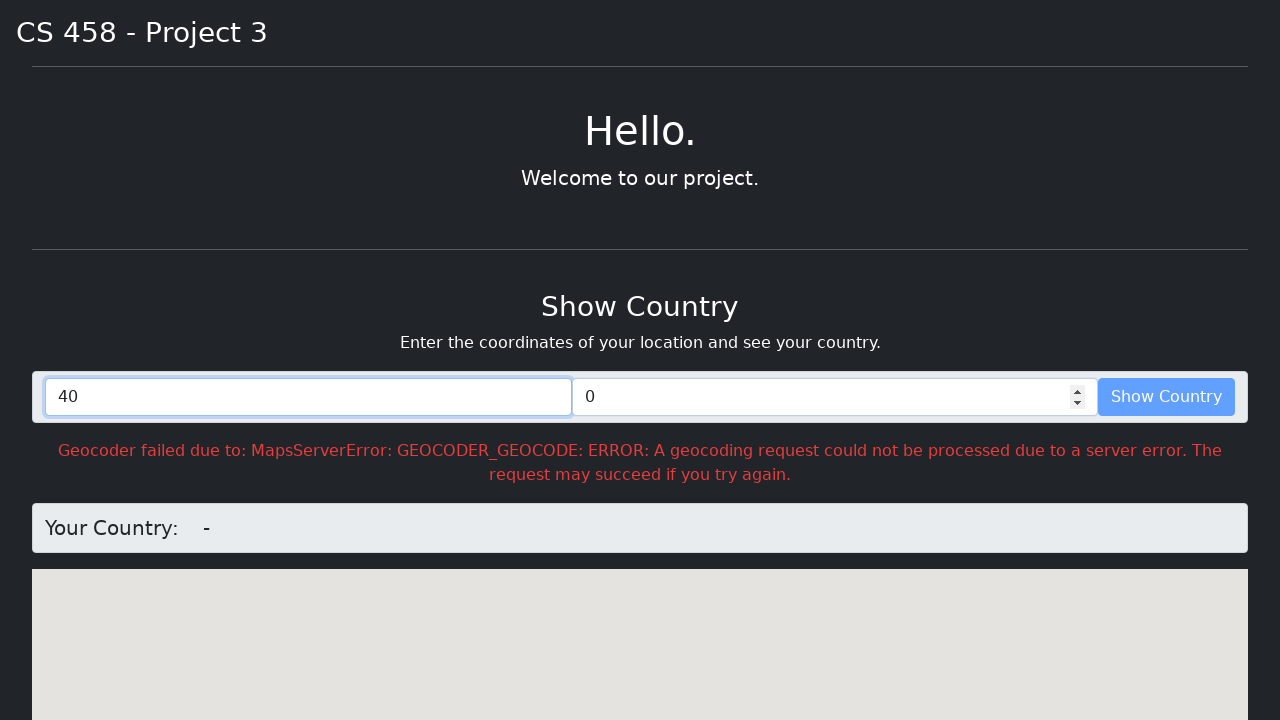

Clicked getLatLng button with Spain coordinates (40, 0) at (1166, 397) on #getLatLng
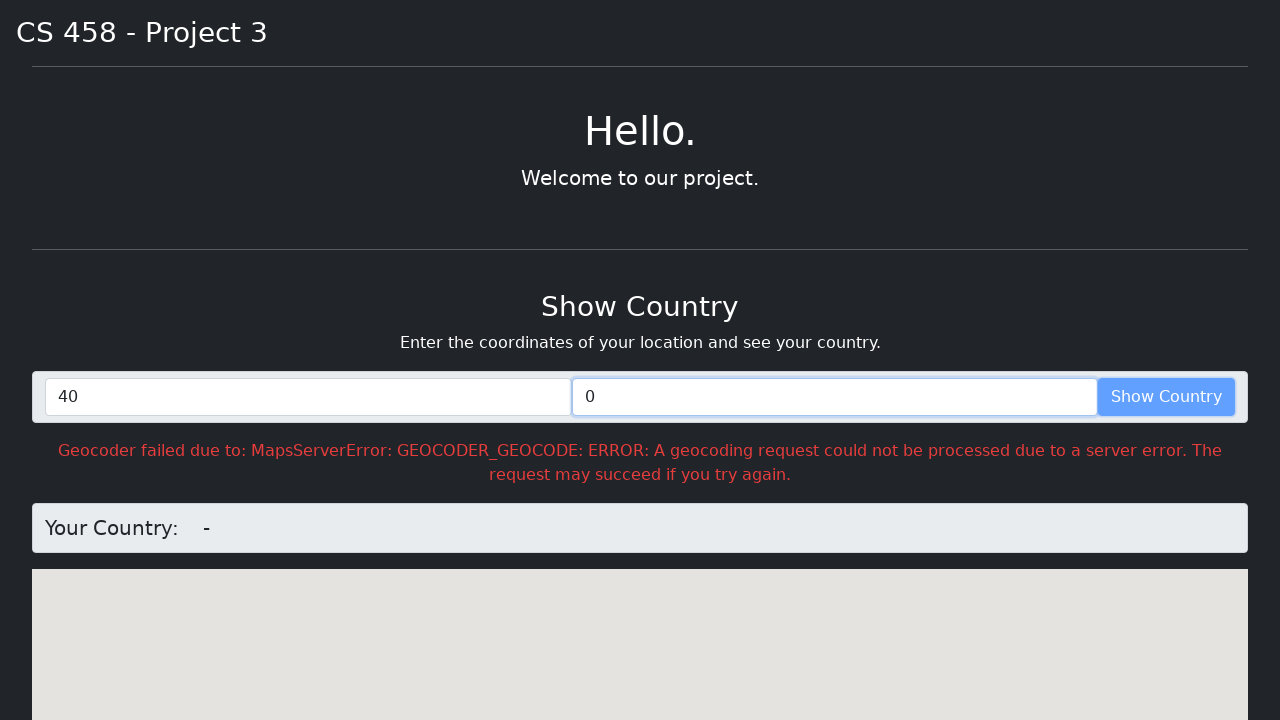

Waited 3 seconds for country detection for Spain
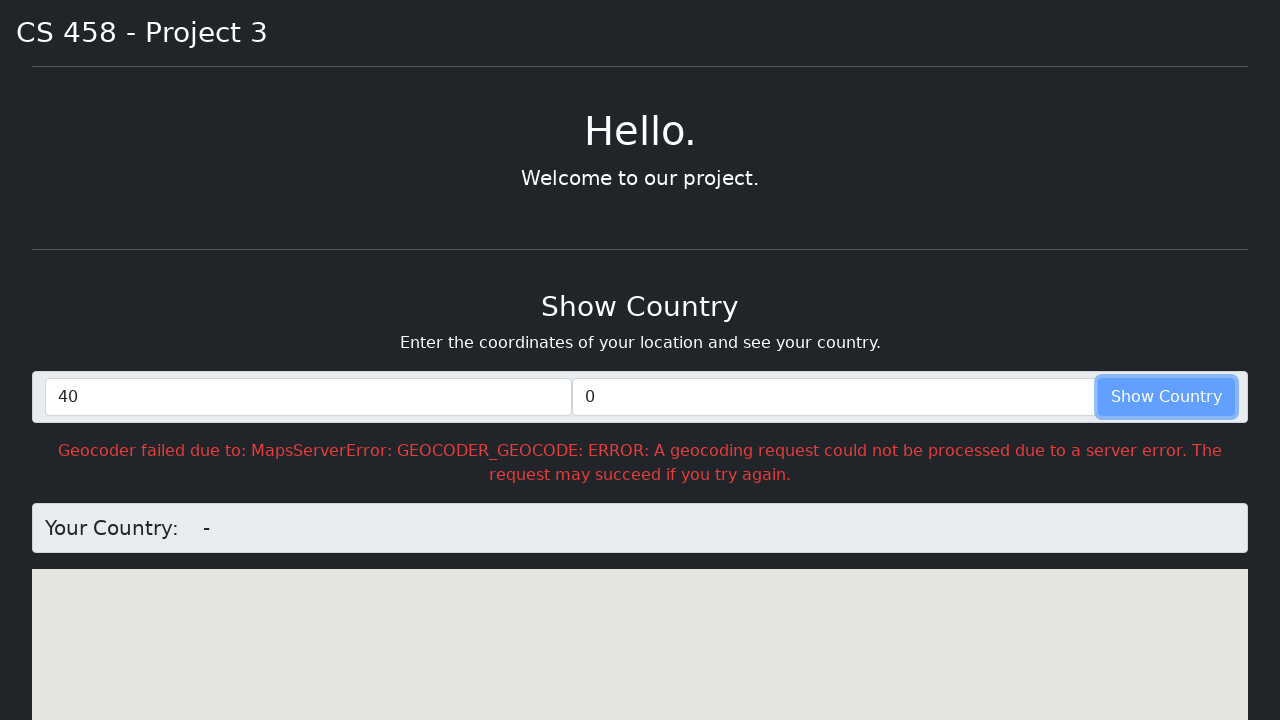

Cleared latitude field on #lat
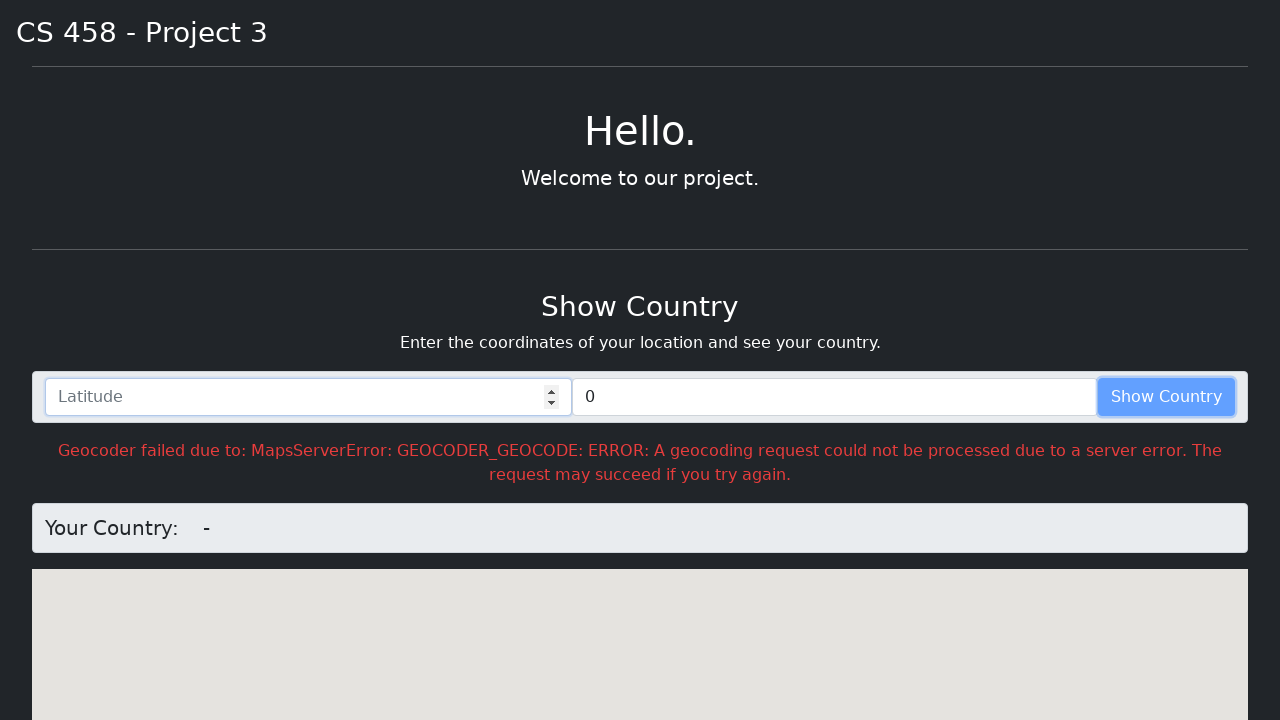

Cleared longitude field on #lng
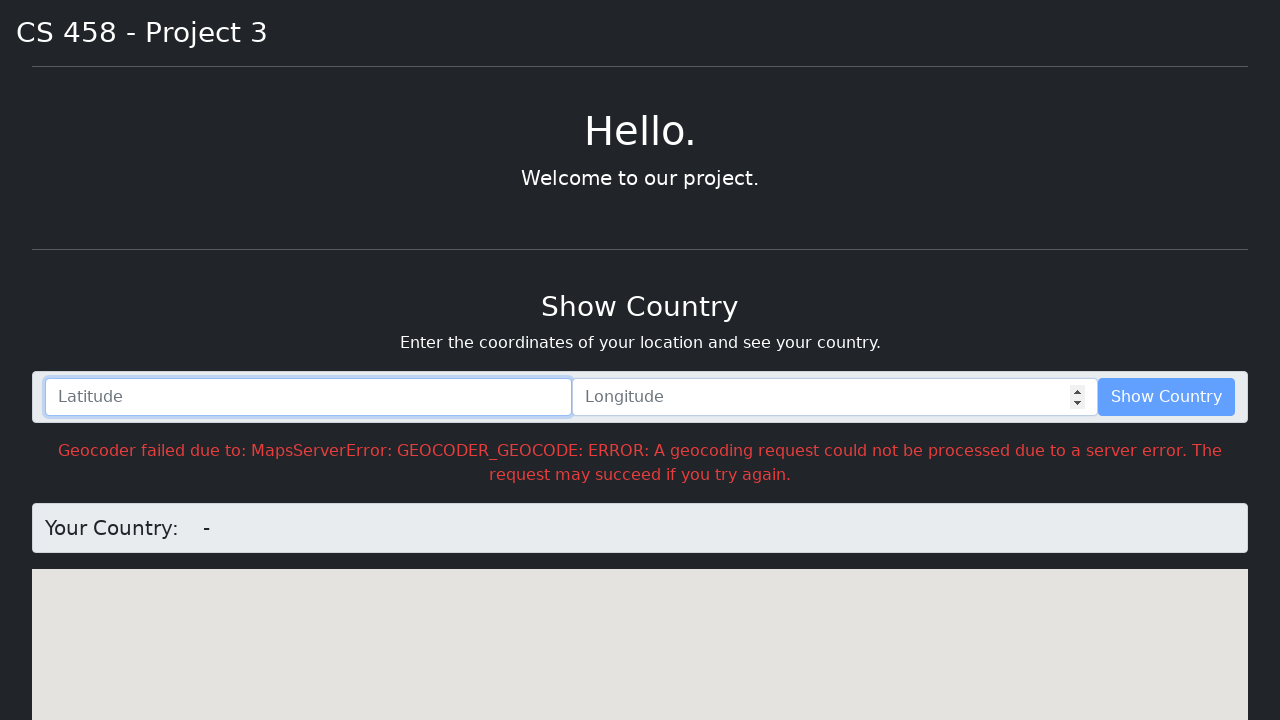

Entered latitude -90 for Antarctica coordinates on #lat
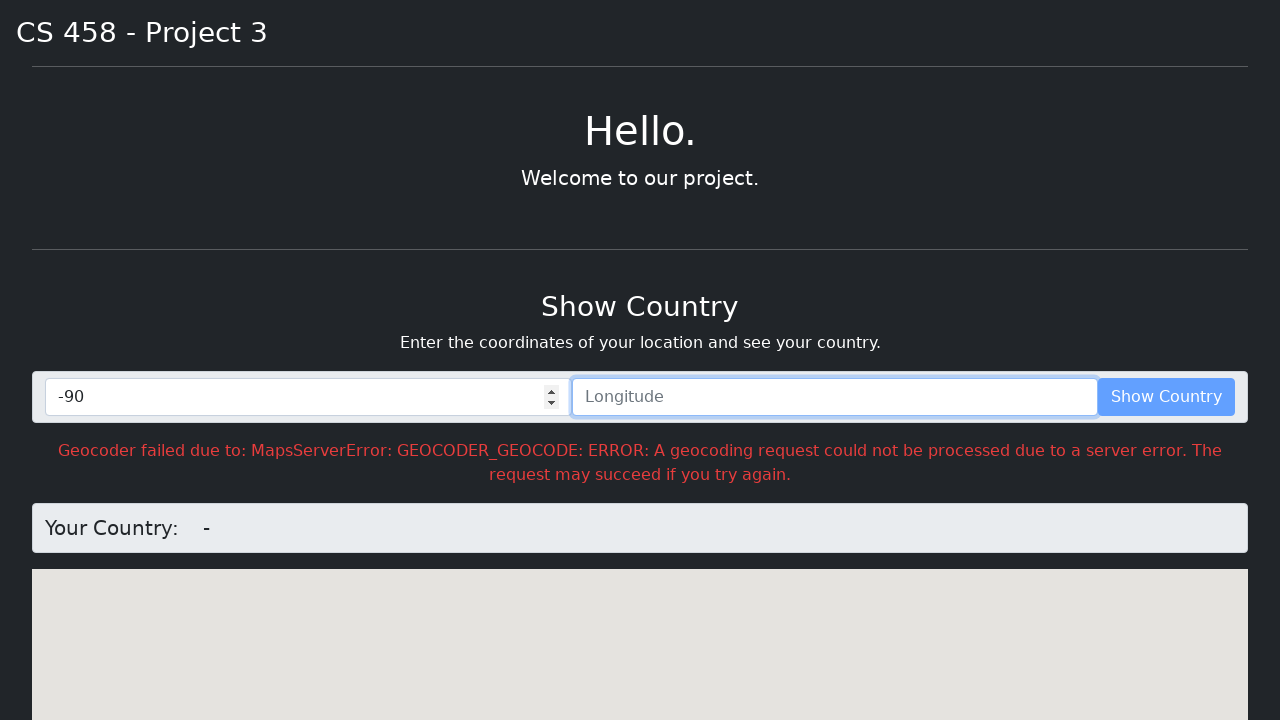

Entered longitude 180 for Antarctica coordinates on #lng
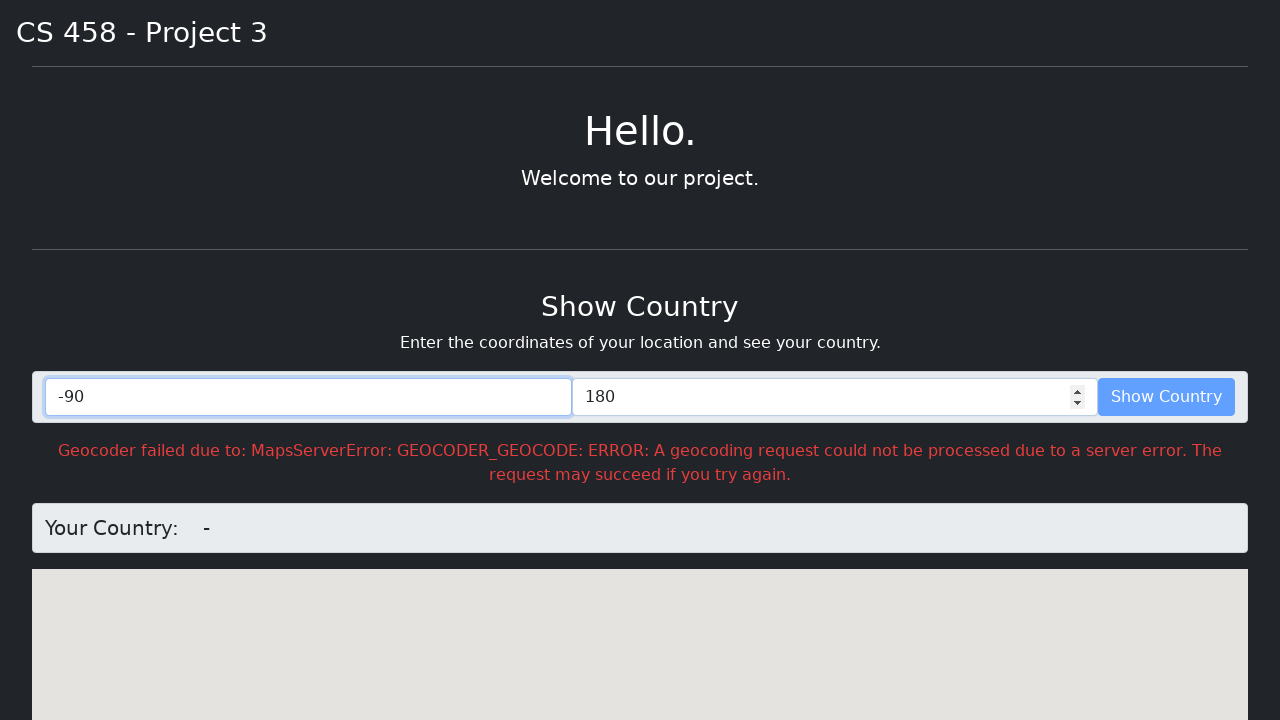

Clicked getLatLng button with Antarctica coordinates (-90, 180) at (1166, 397) on #getLatLng
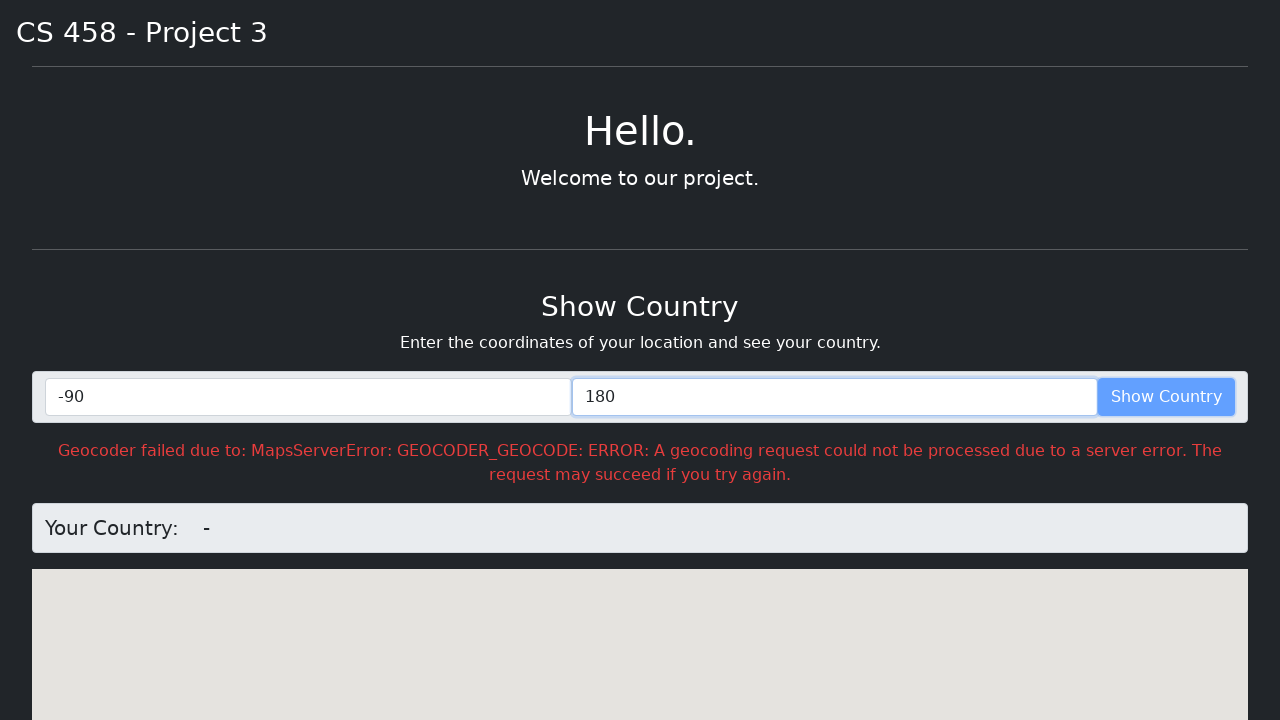

Waited 3 seconds for country detection for Antarctica
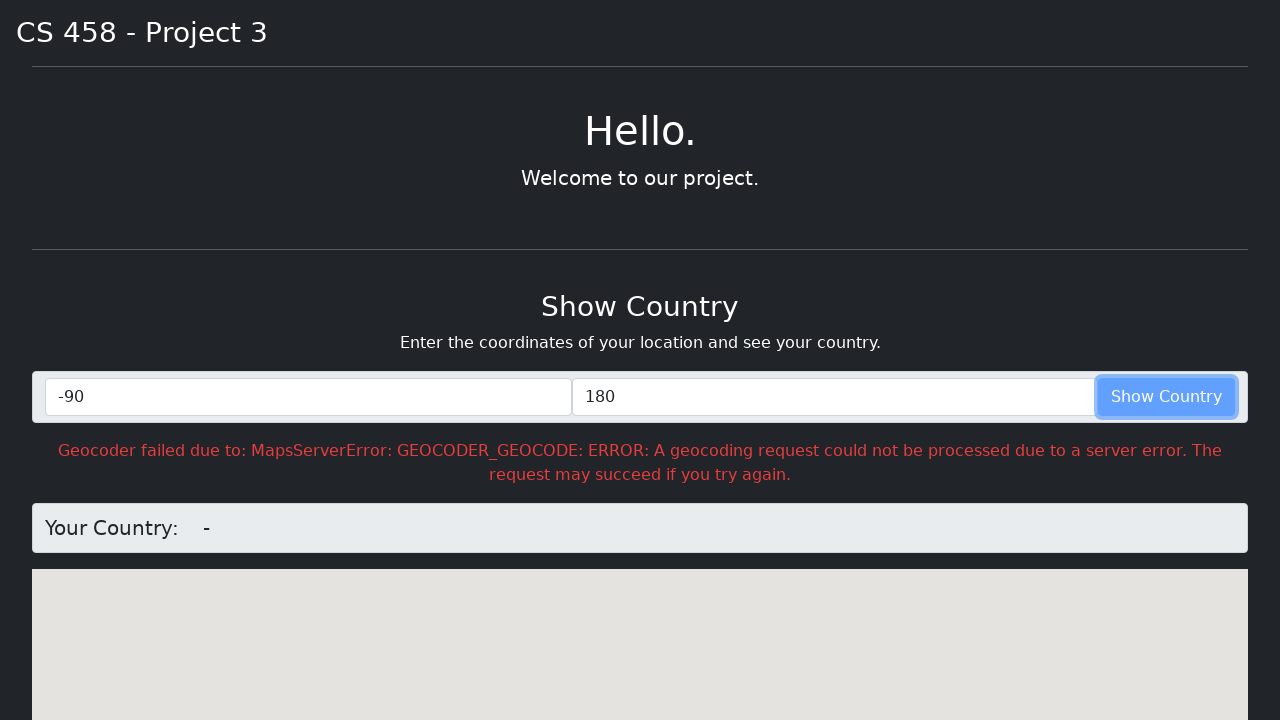

Cleared latitude field on #lat
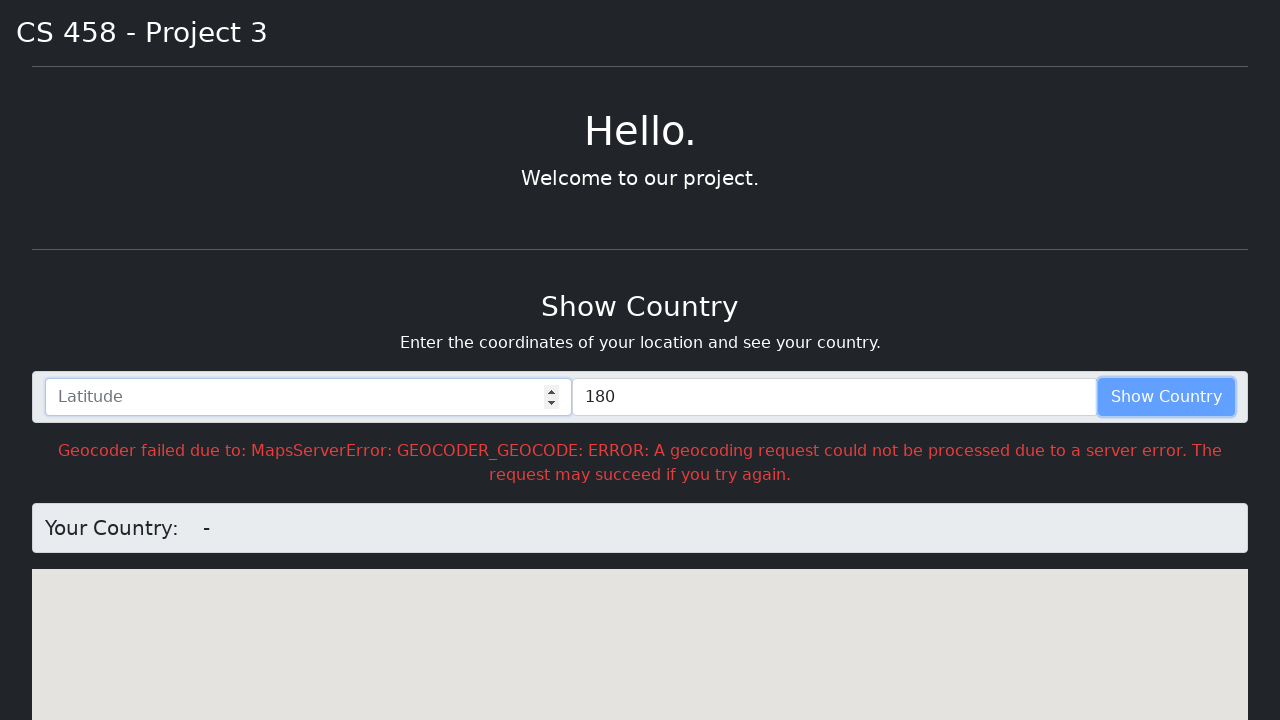

Cleared longitude field on #lng
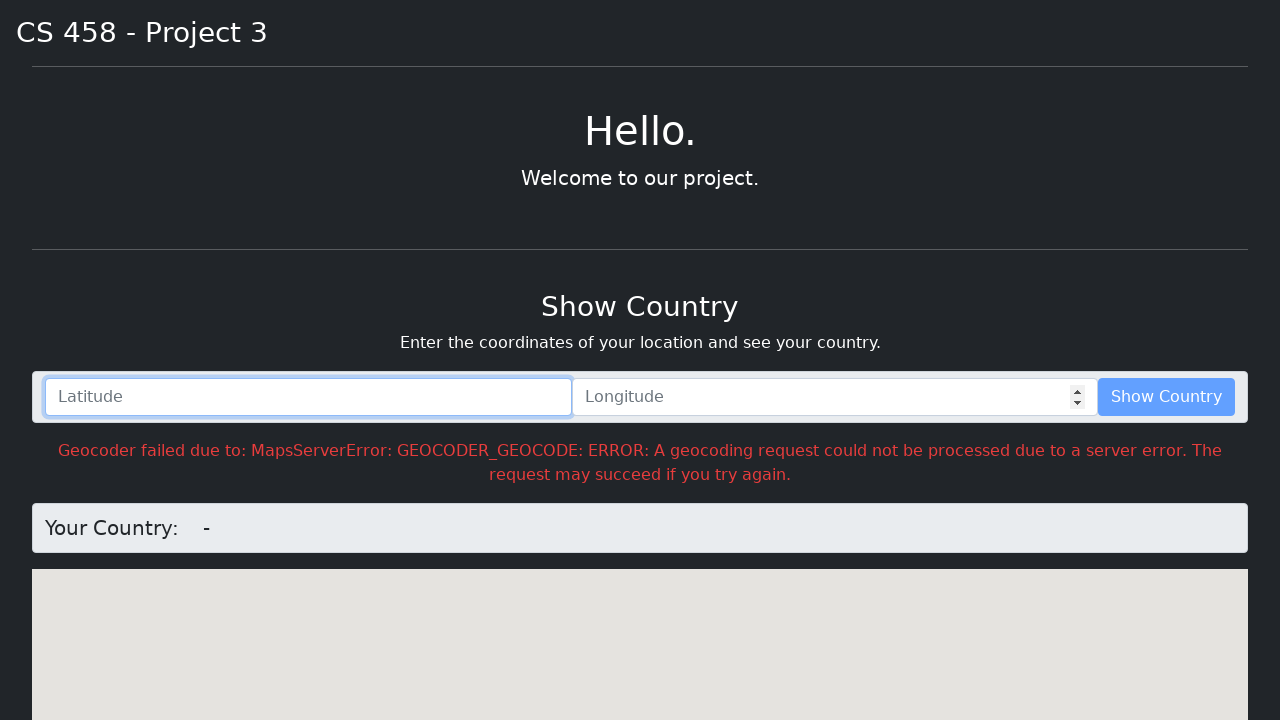

Entered latitude 70 for sea coordinates on #lat
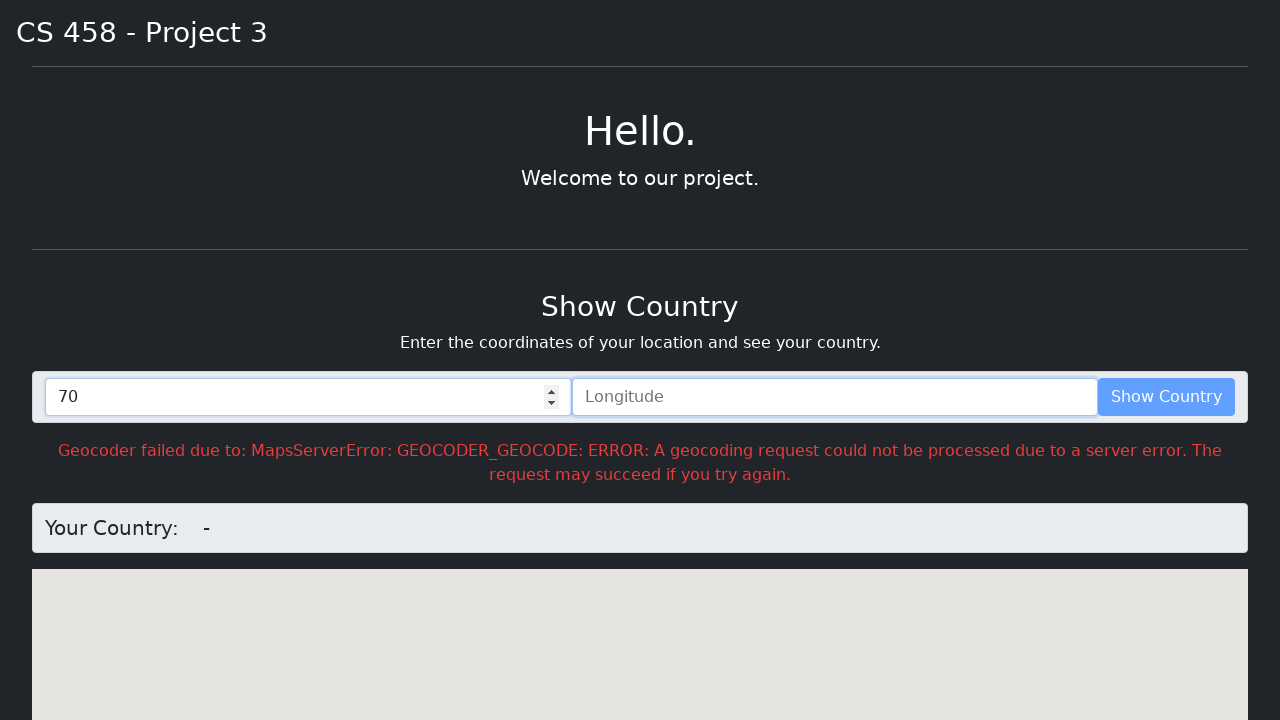

Entered longitude 0 for sea coordinates on #lng
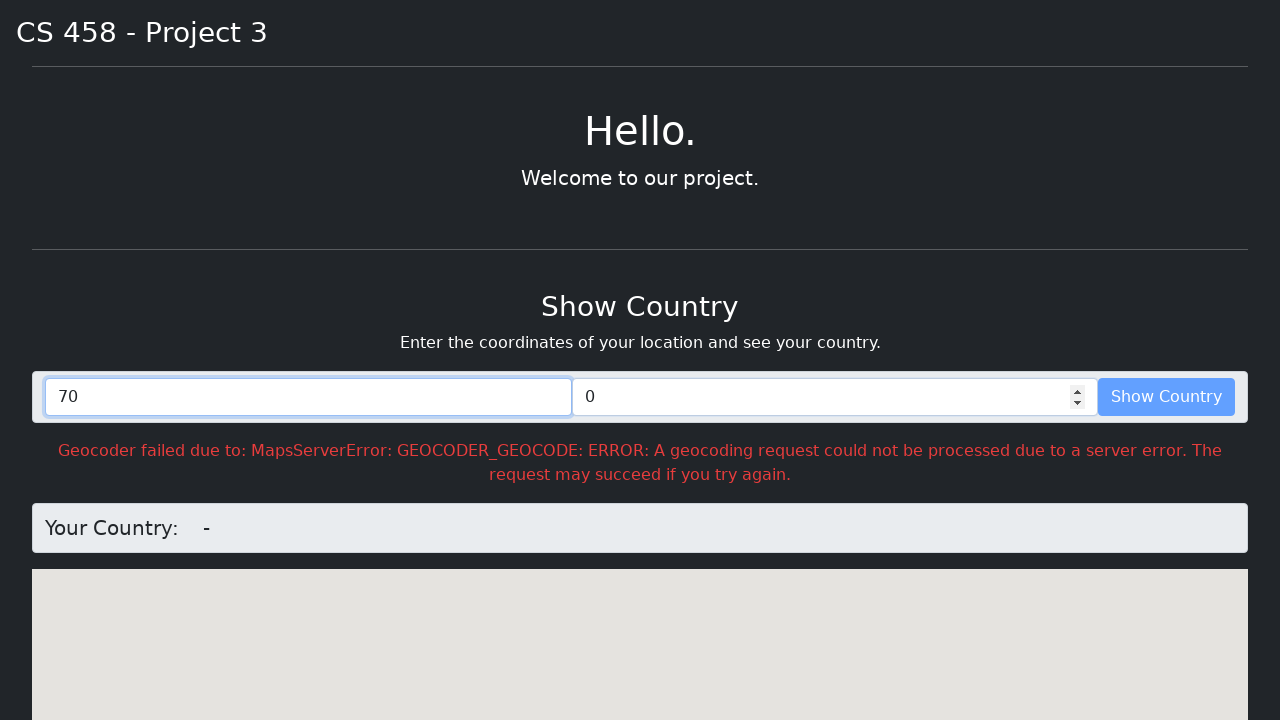

Clicked getLatLng button with sea coordinates (70, 0) at (1166, 397) on #getLatLng
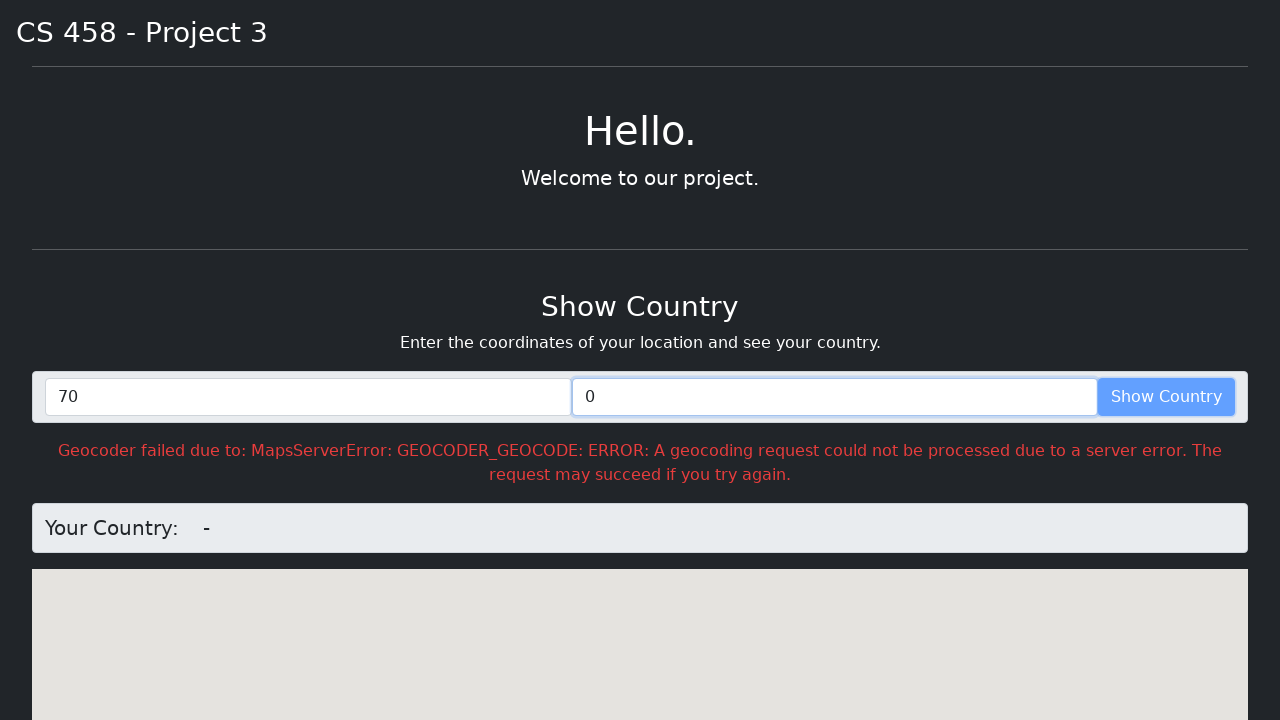

Waited 3 seconds for country detection for sea location (expecting no country)
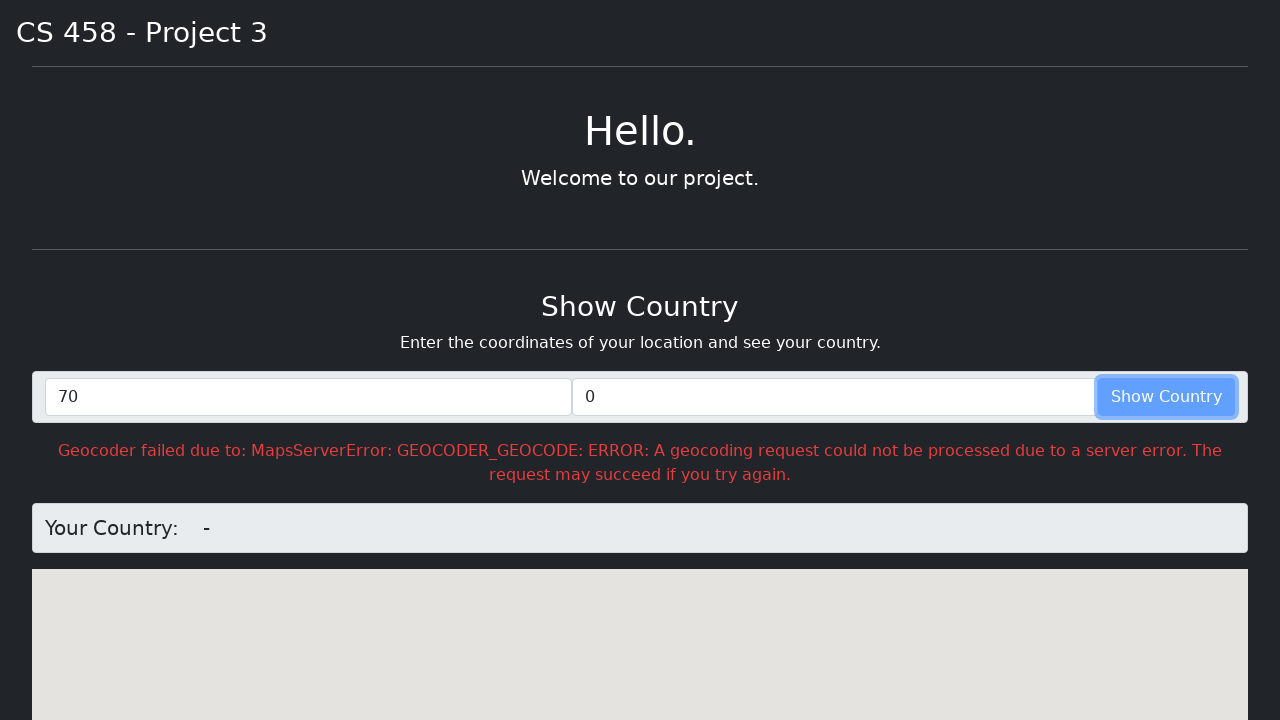

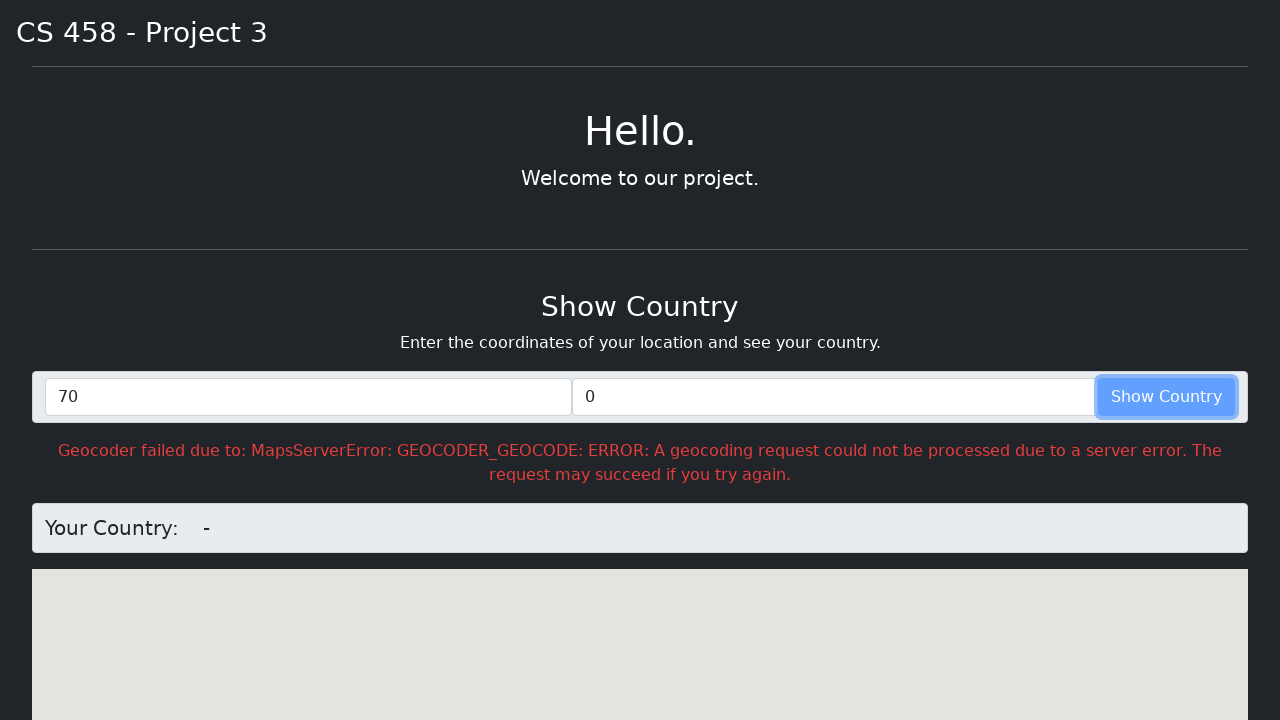